Tests footer links on the Lista website by scrolling down and verifying that footer link text elements are displayed correctly

Starting URL: https://www.lista.com/en/

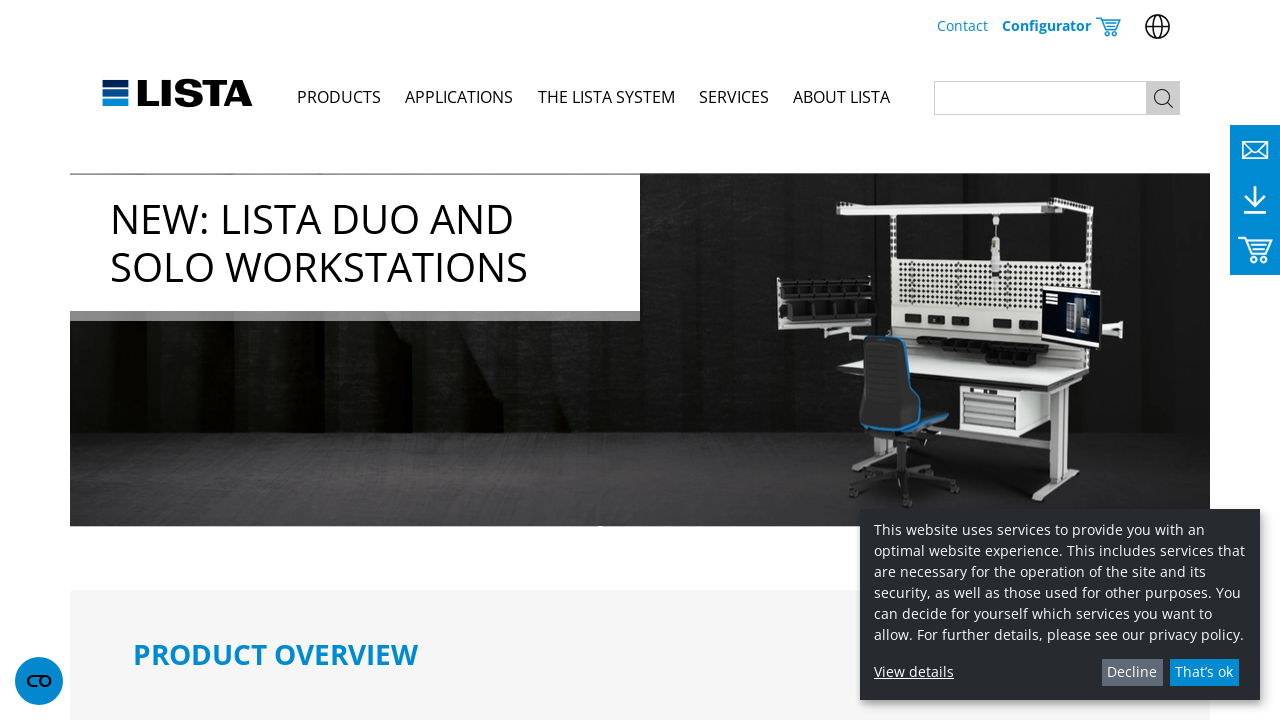

Scrolled down 4000 pixels to footer area
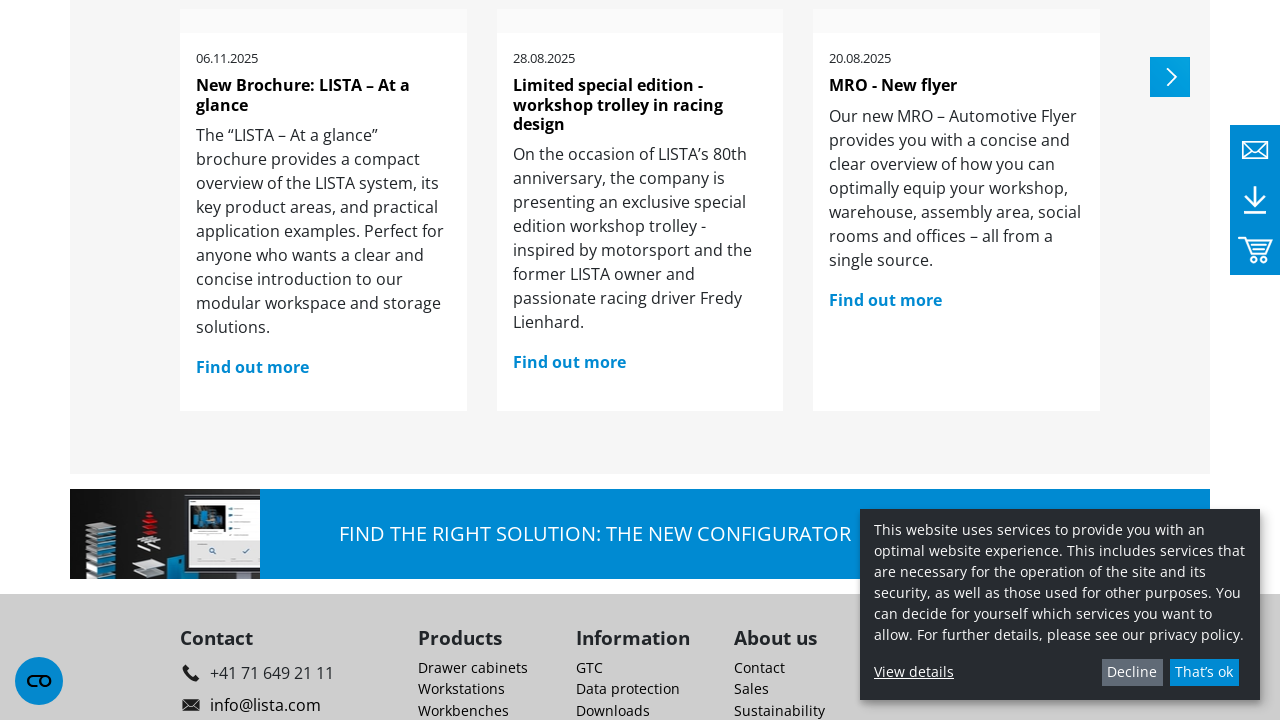

Footer links selector became visible
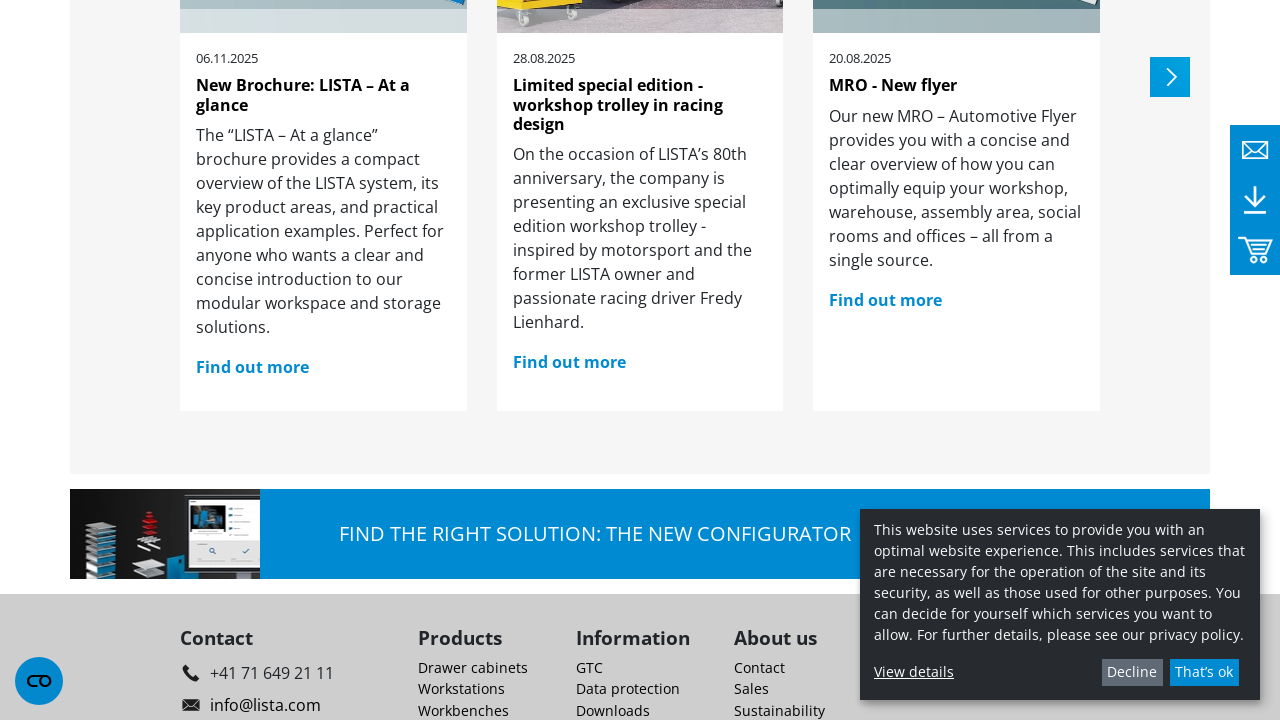

Retrieved all footer links from the page
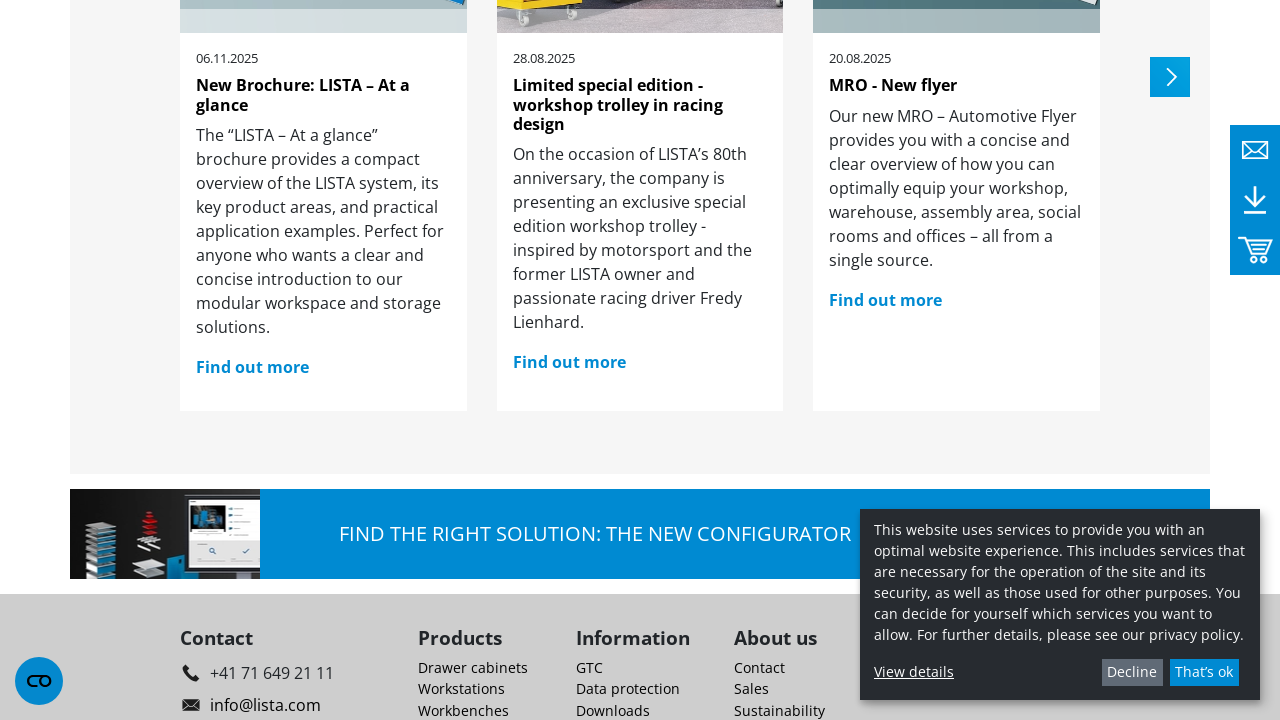

Extracted text from footer link 1: 'Drawer cabinet'
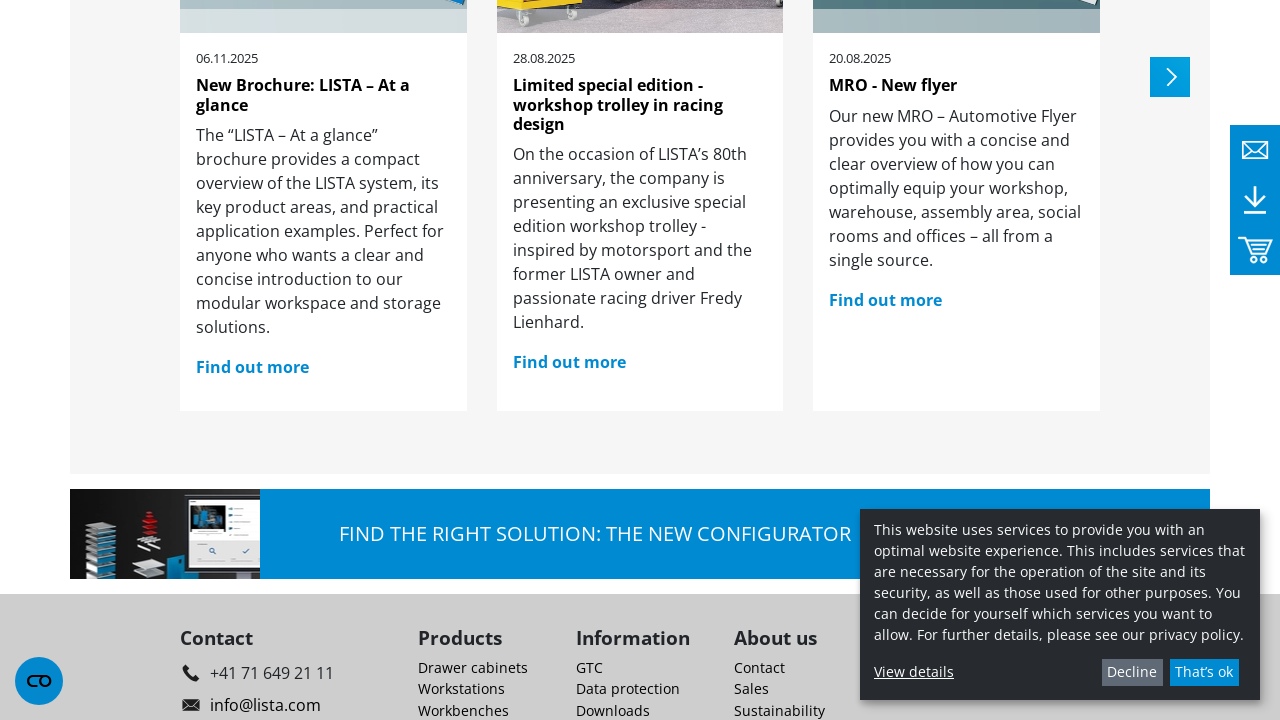

Extracted text from footer link 2: 'Drawer cabinet stationary or mobile'
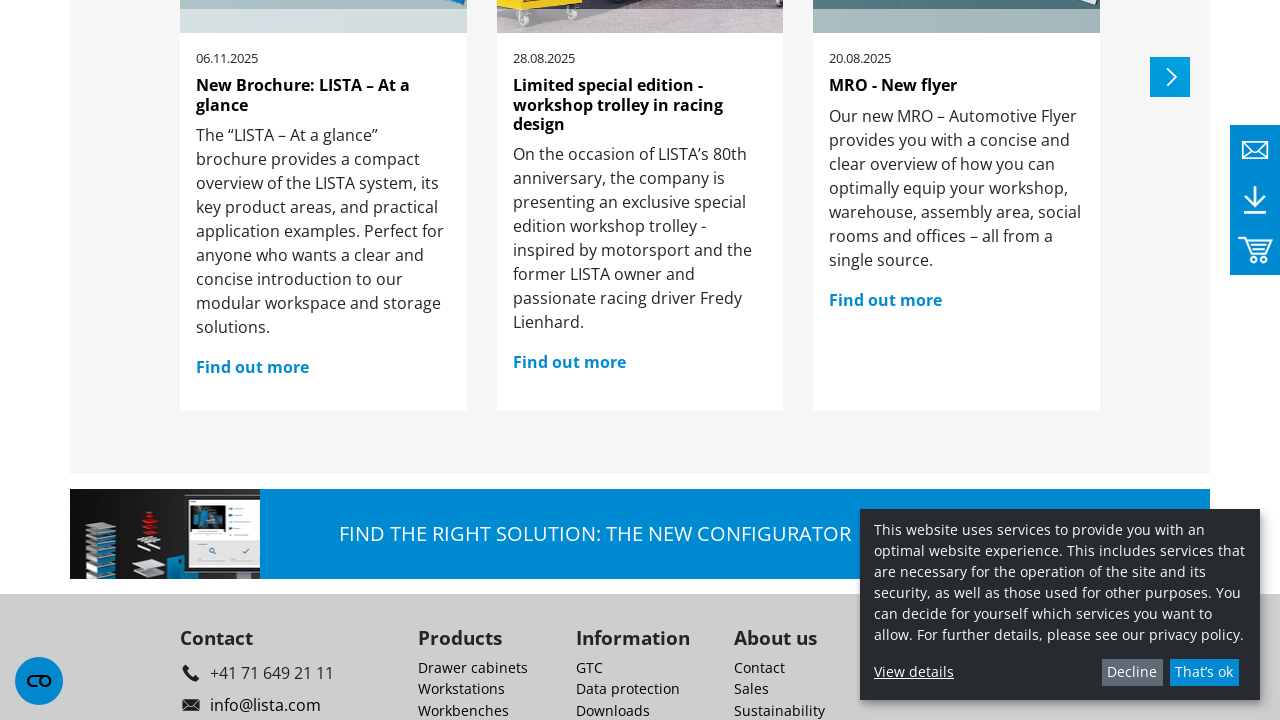

Extracted text from footer link 3: 'Drawer cabinet with hinged doors'
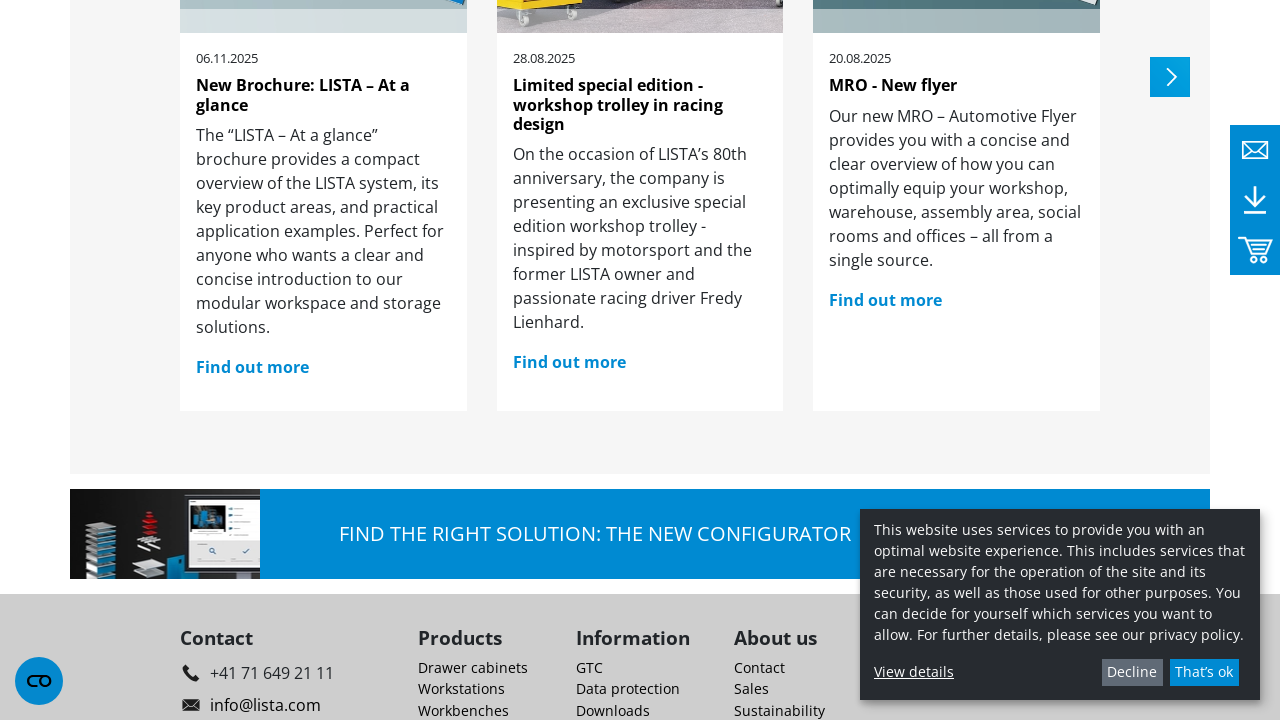

Extracted text from footer link 4: 'Sliding-door drawer cabinets'
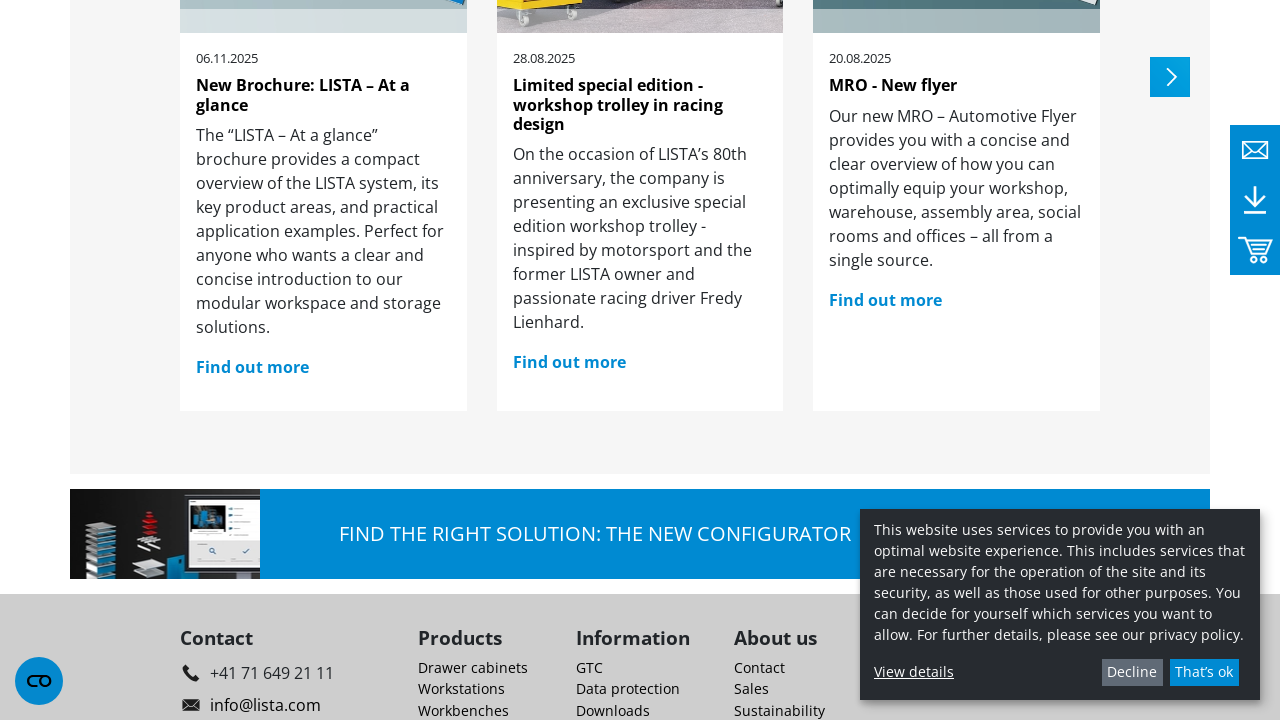

Extracted text from footer link 5: 'Top-mounted cabinet'
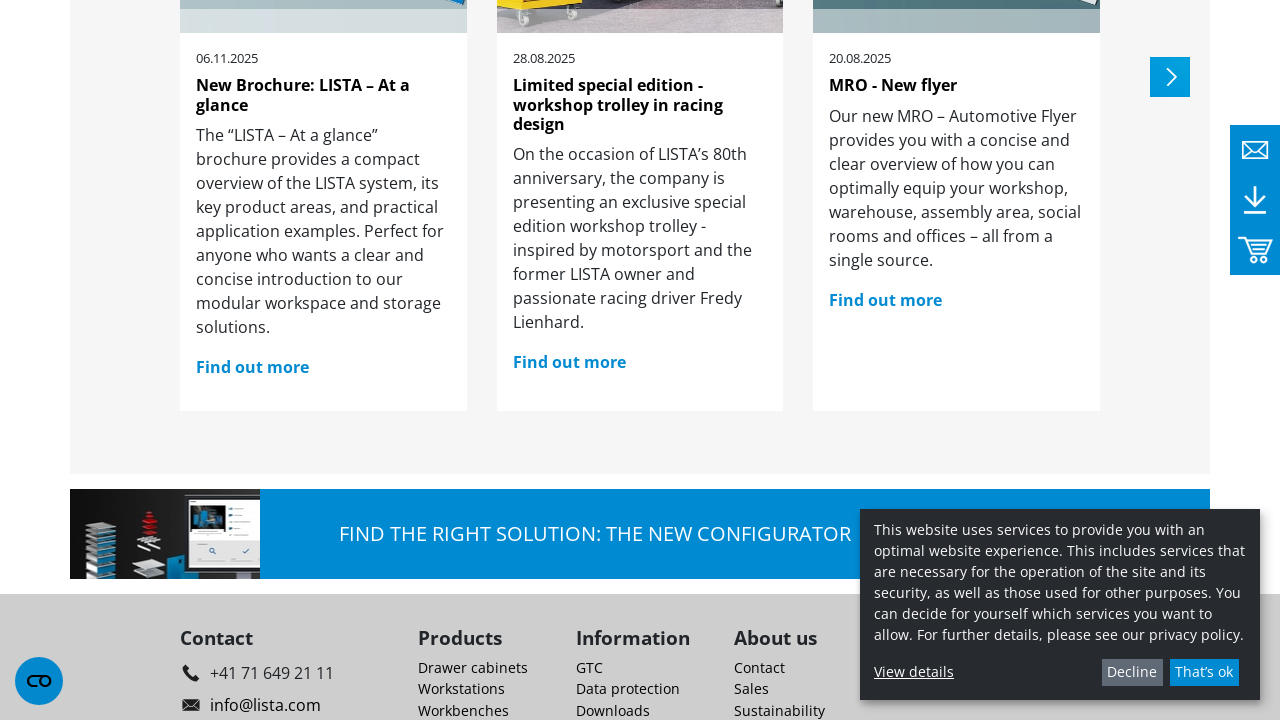

Extracted text from footer link 6: 'Hinged door cabinet'
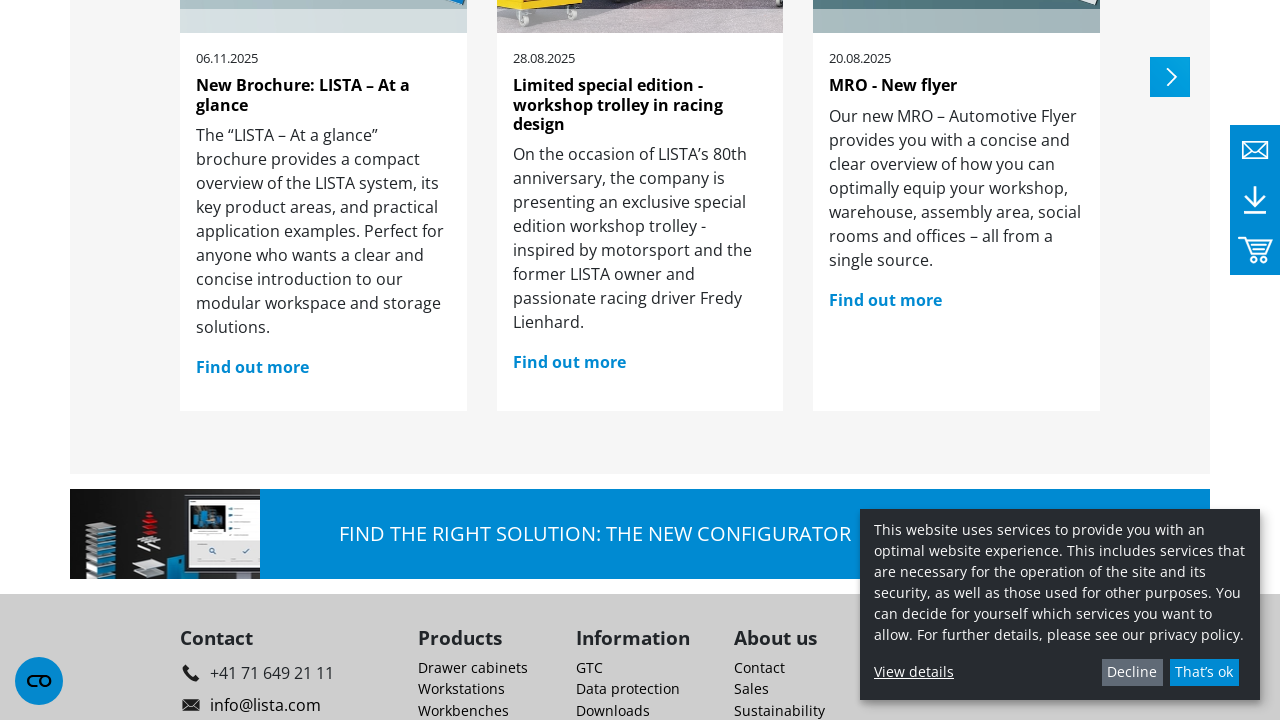

Extracted text from footer link 7: 'Sliding-door cabinet'
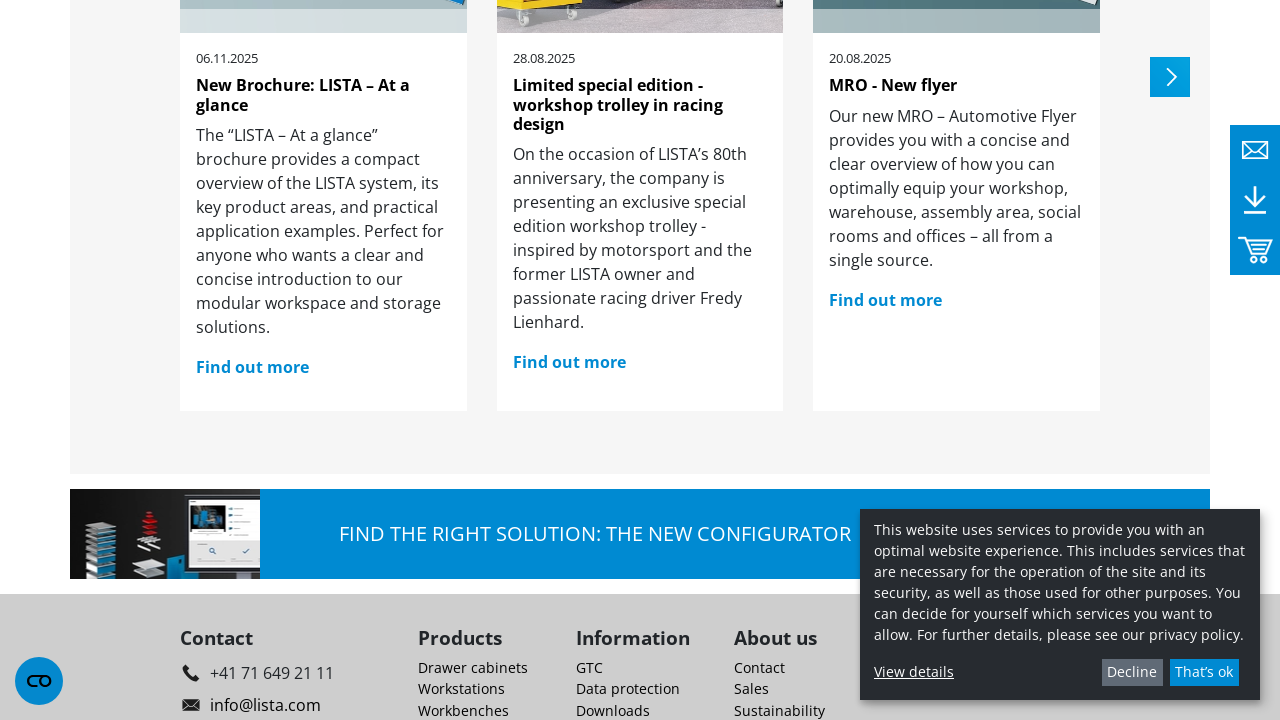

Extracted text from footer link 8: 'Overhead cabinet'
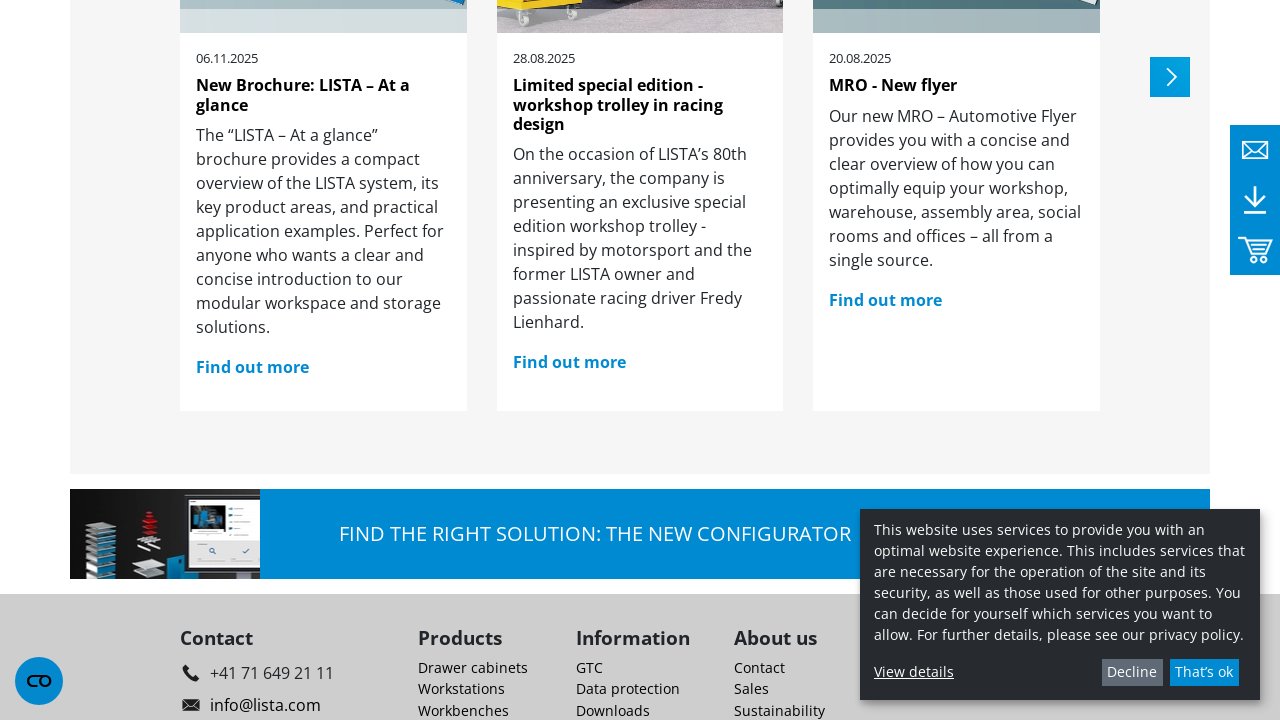

Extracted text from footer link 9: 'Roller shutter cabinet'
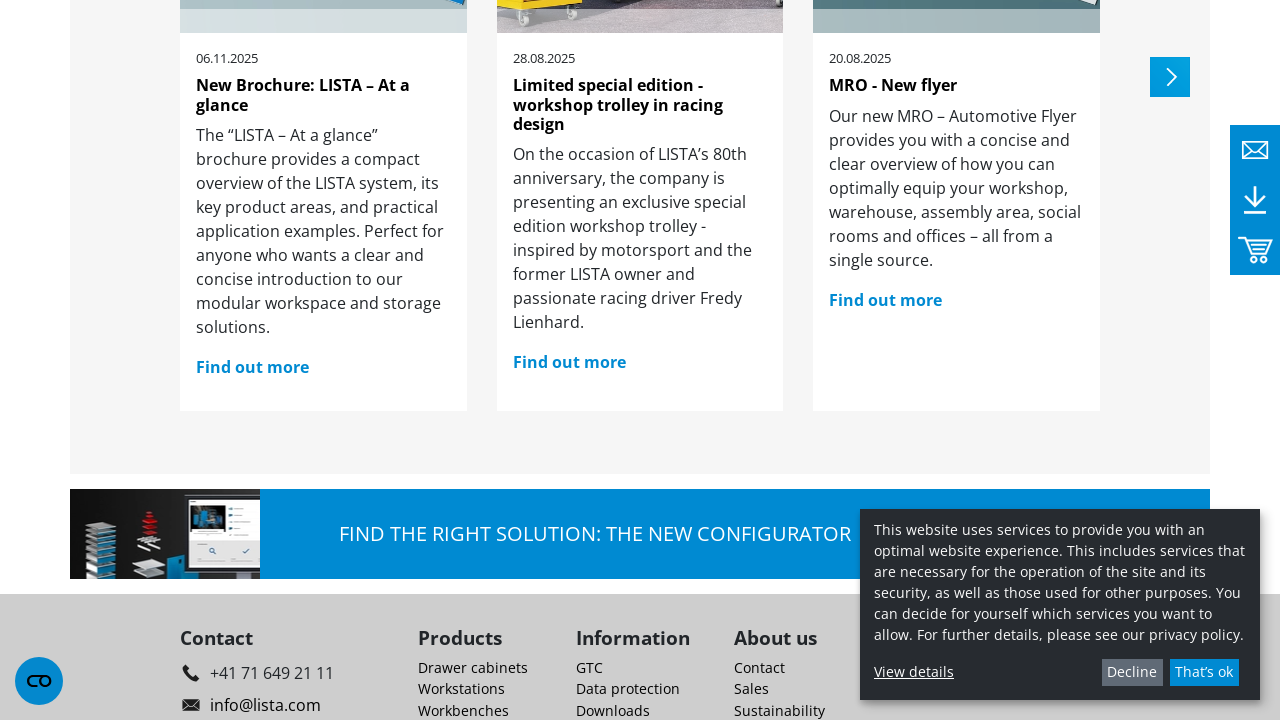

Extracted text from footer link 10: 'Vertical pull-out cabinet'
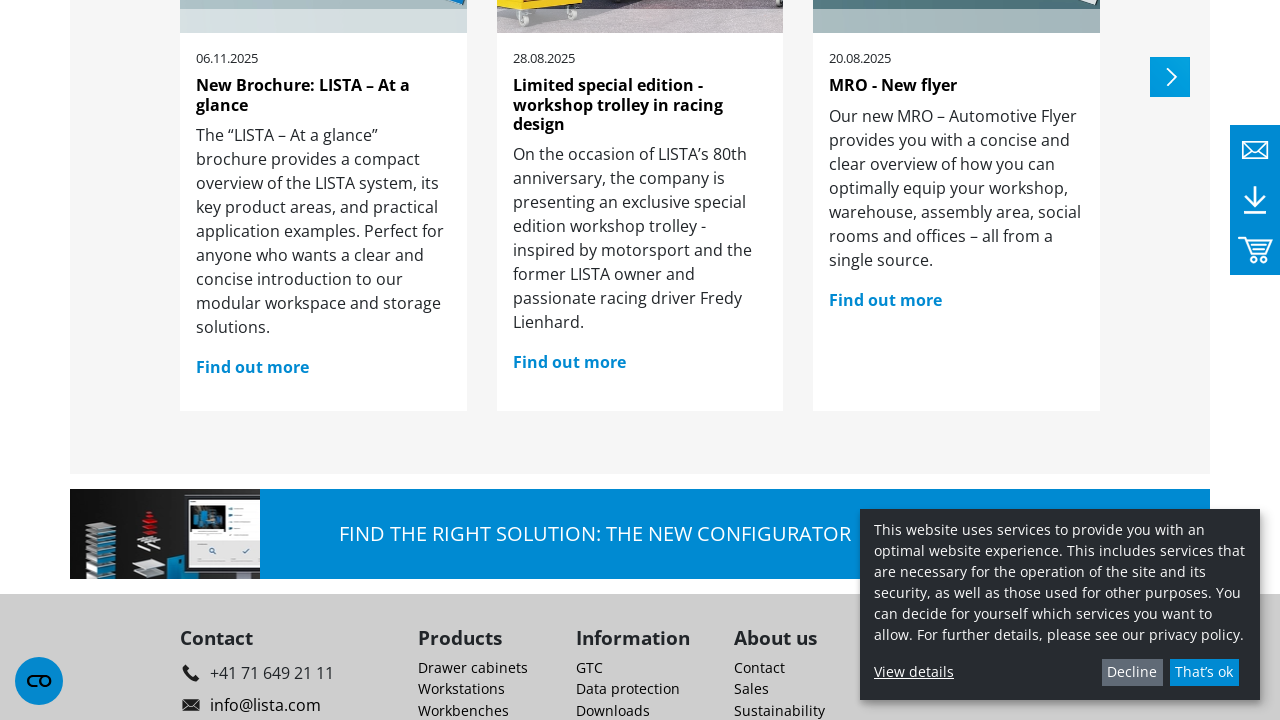

Extracted text from footer link 11: 'Heavy-duty cabinet'
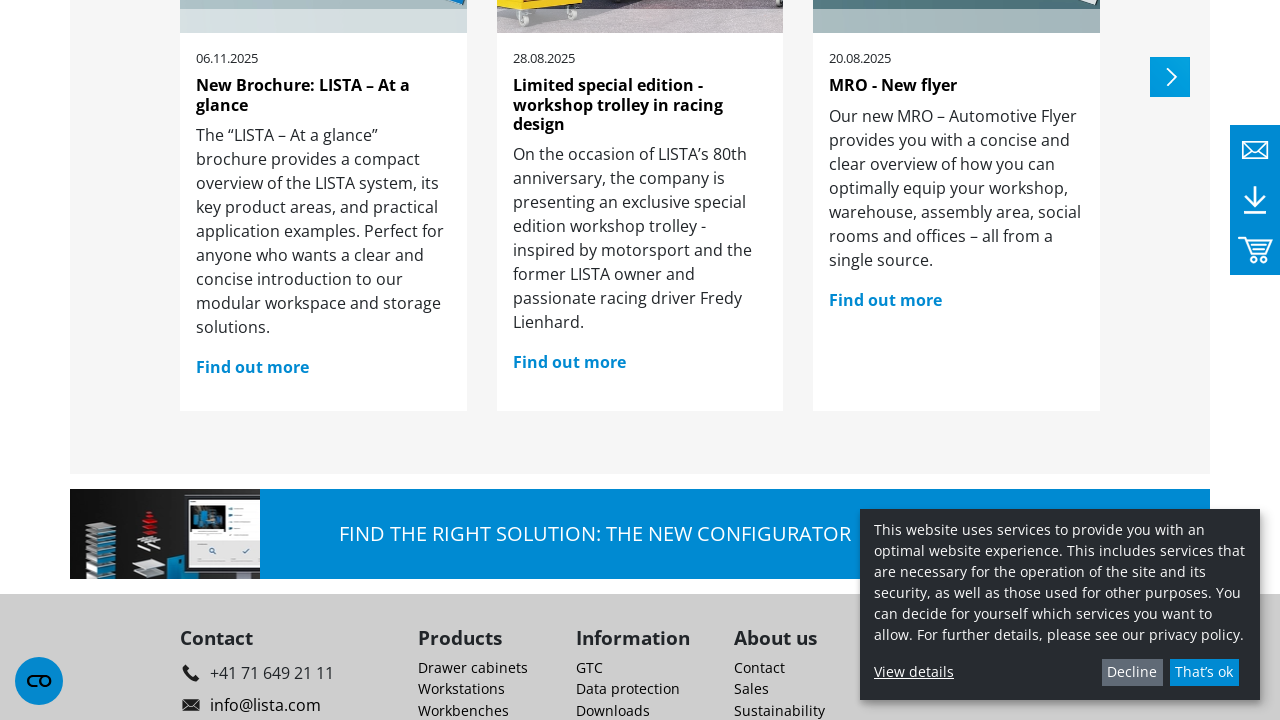

Extracted text from footer link 12: 'Clothes locker'
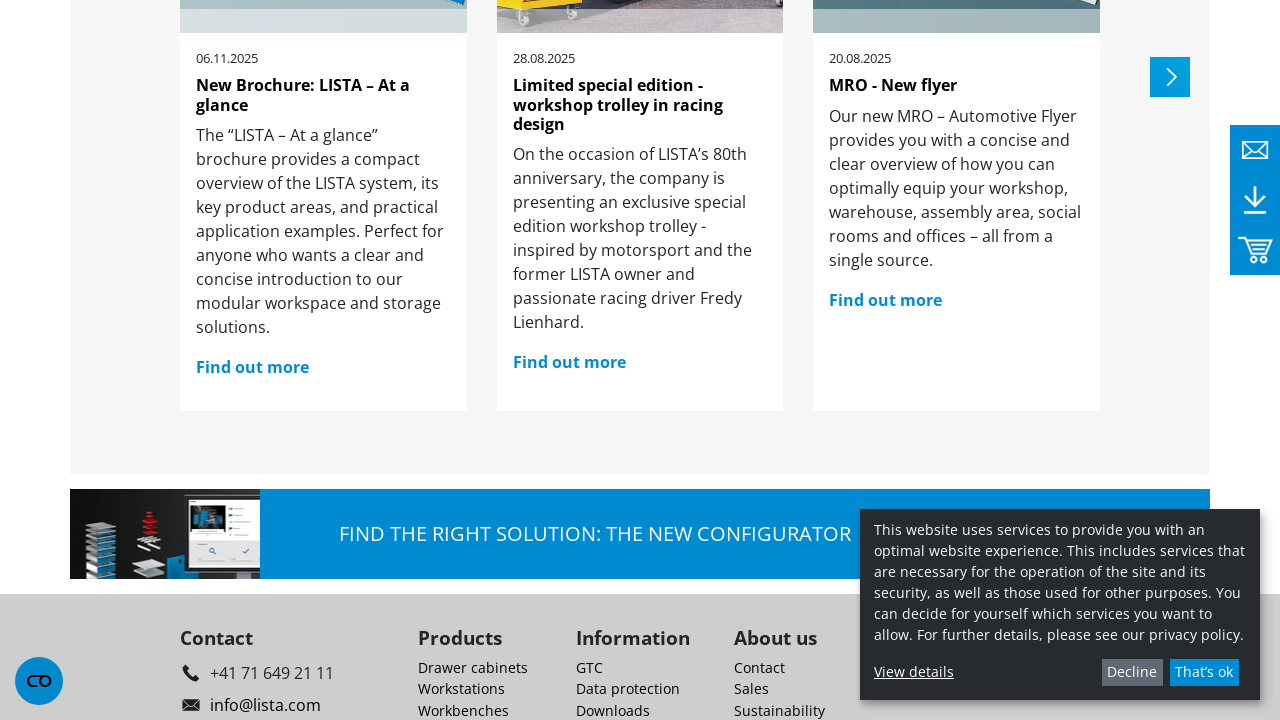

Extracted text from footer link 13: 'Compartment cabinet'
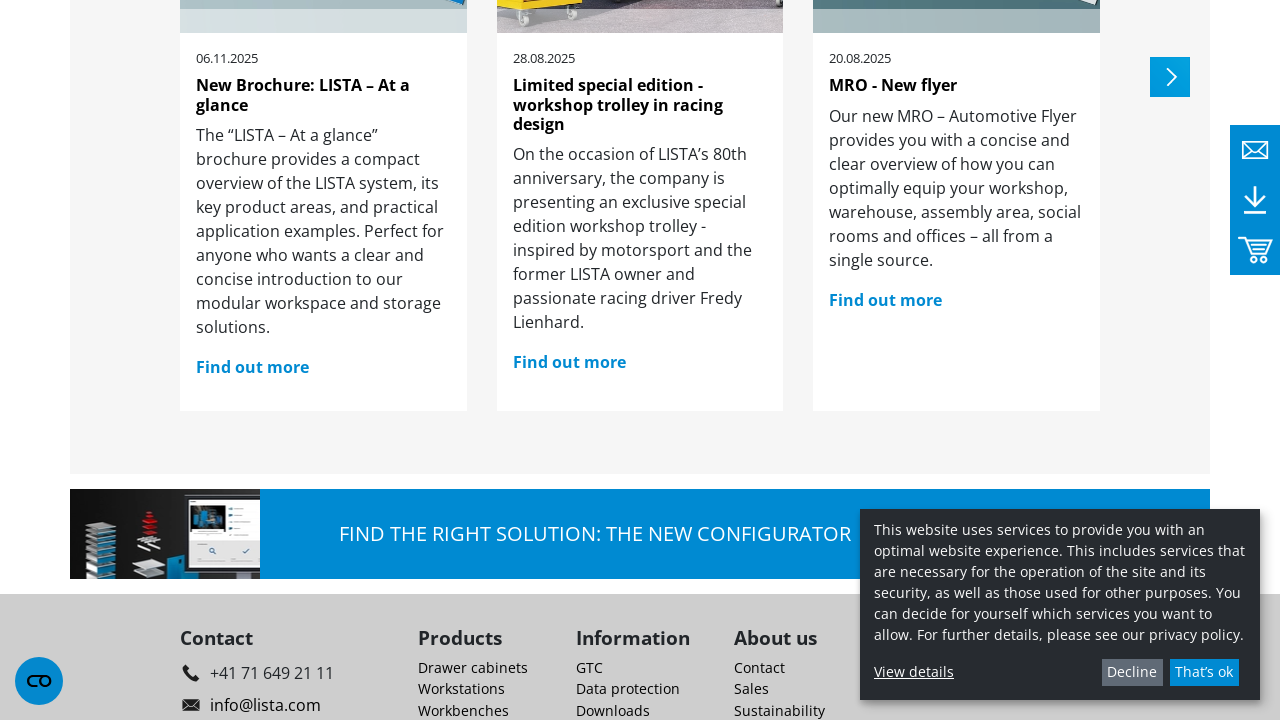

Extracted text from footer link 14: 'Battery charging cabinet'
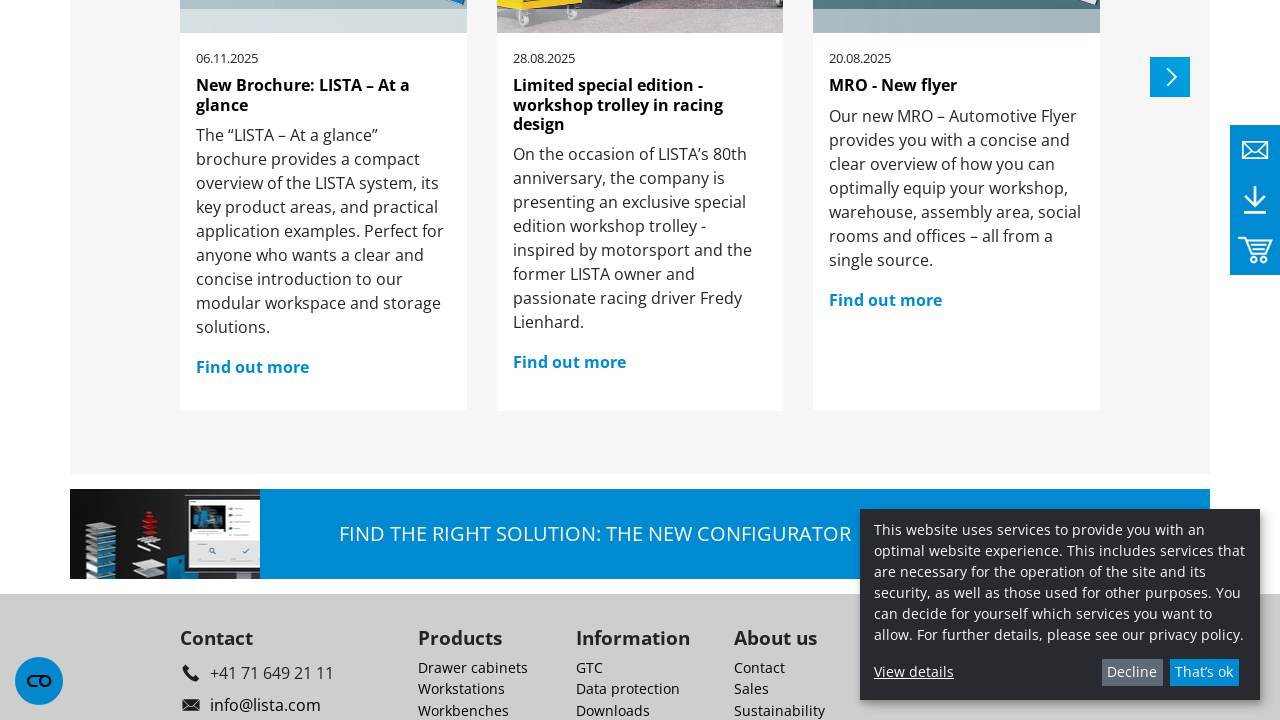

Extracted text from footer link 15: 'Workbench'
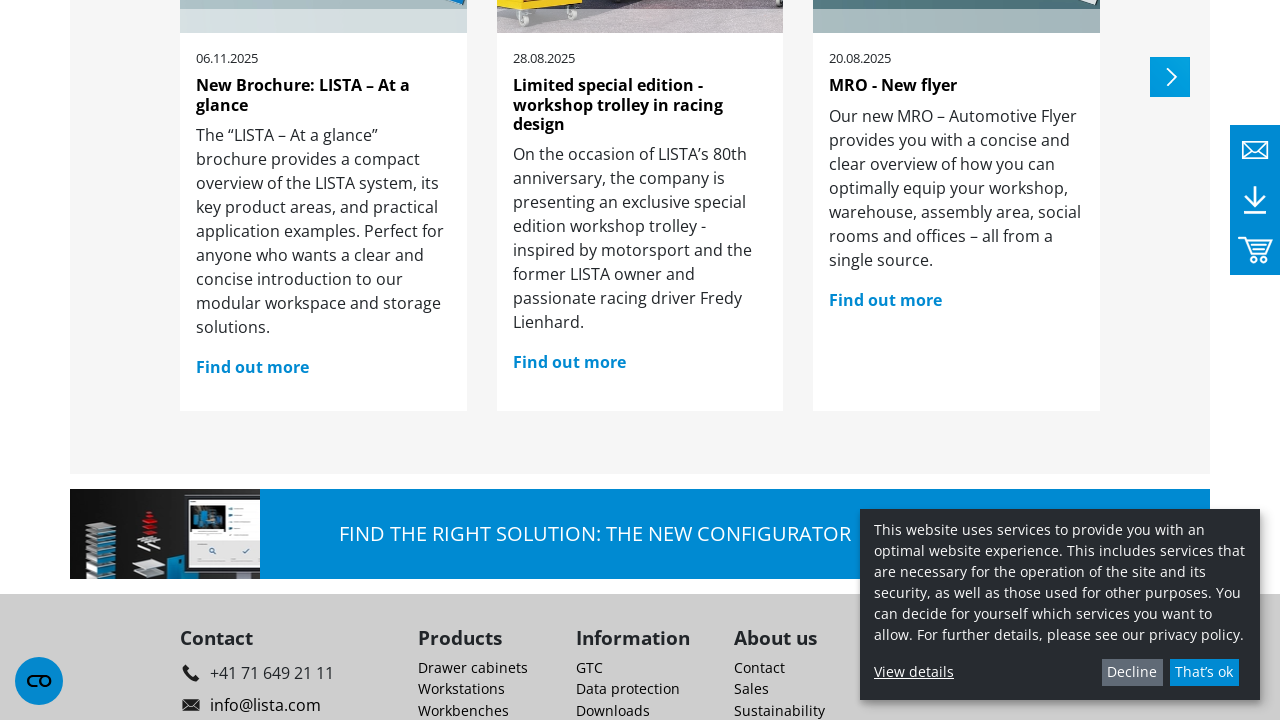

Extracted text from footer link 16: 'Hexagonal workbench'
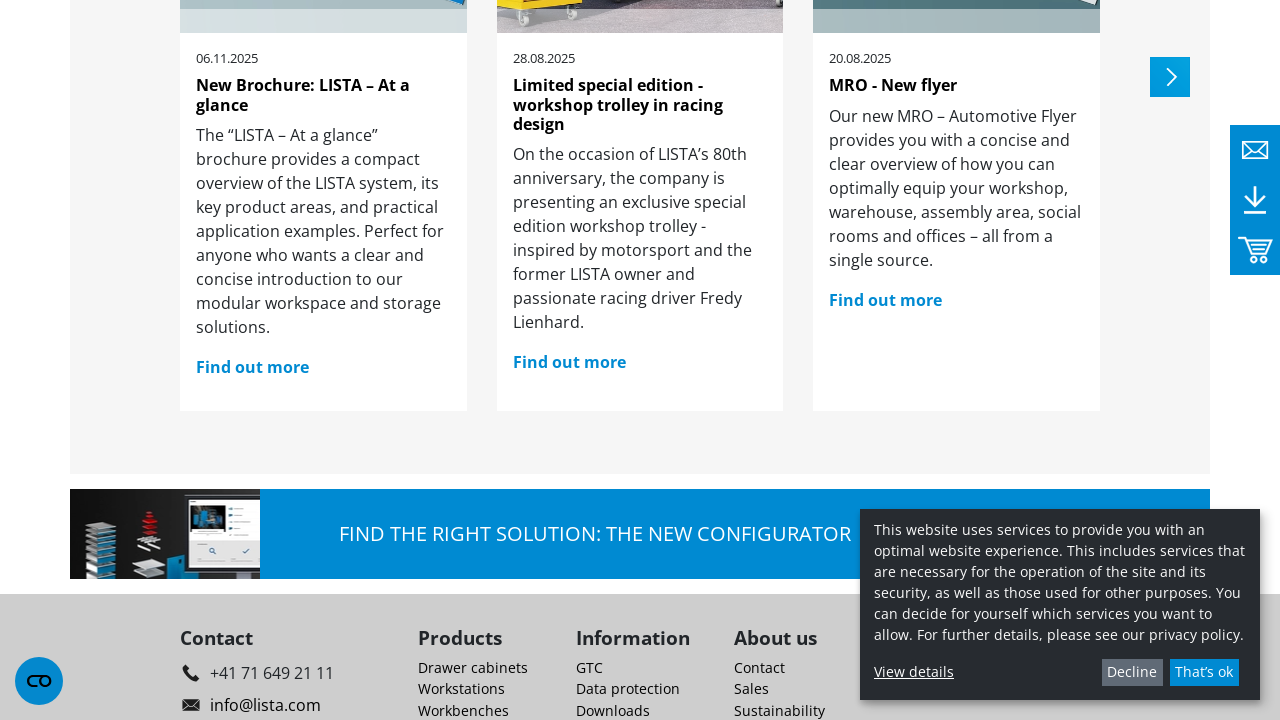

Extracted text from footer link 17: 'Compact workbench'
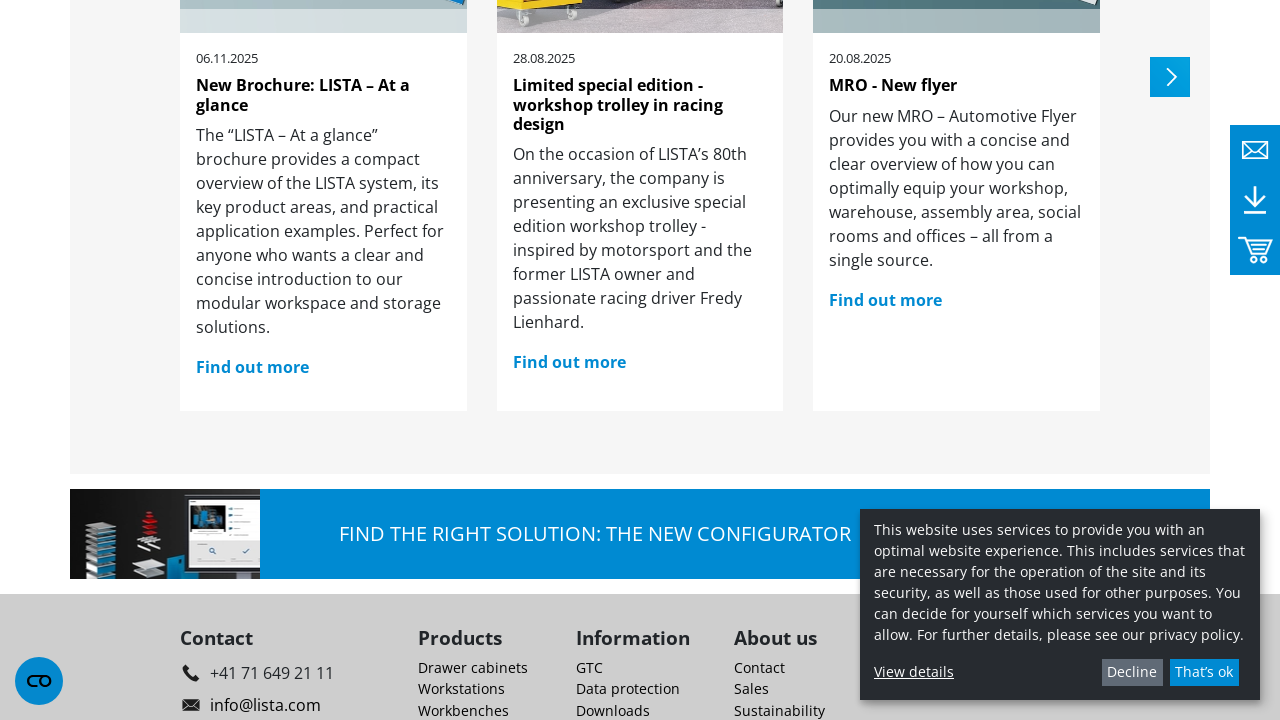

Extracted text from footer link 18: 'System workbench'
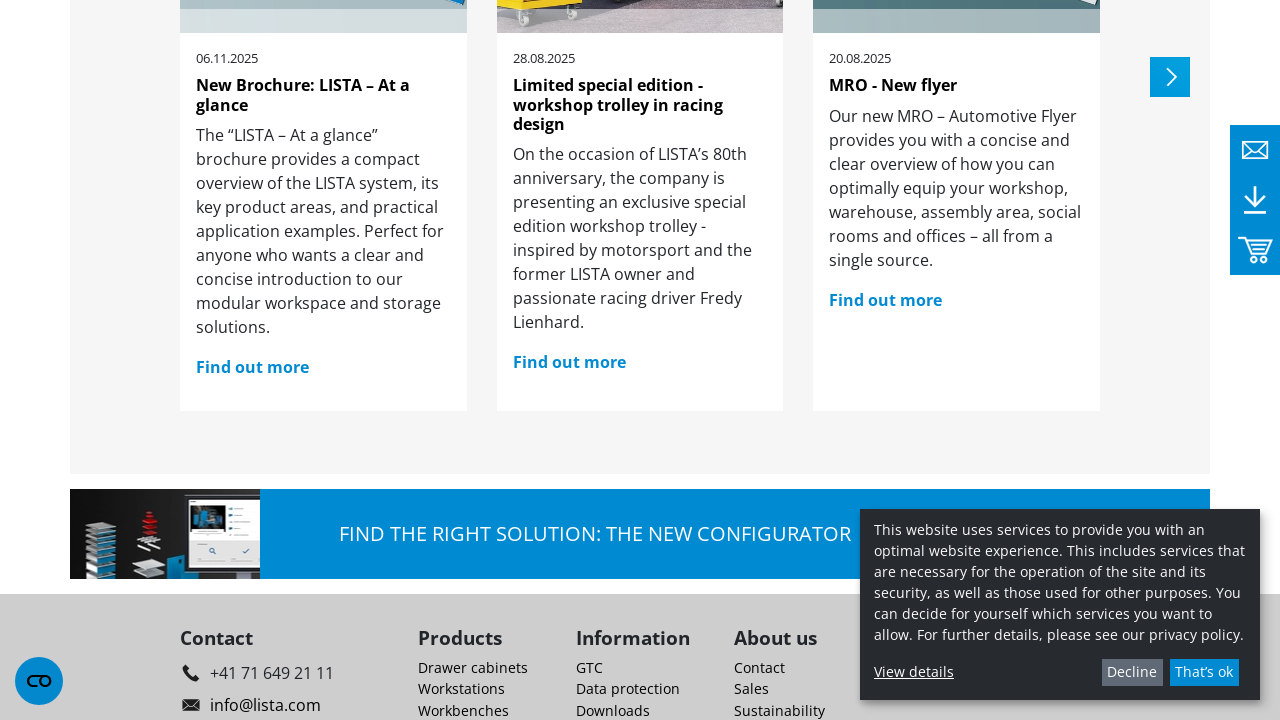

Extracted text from footer link 19: 'Workshop trolley'
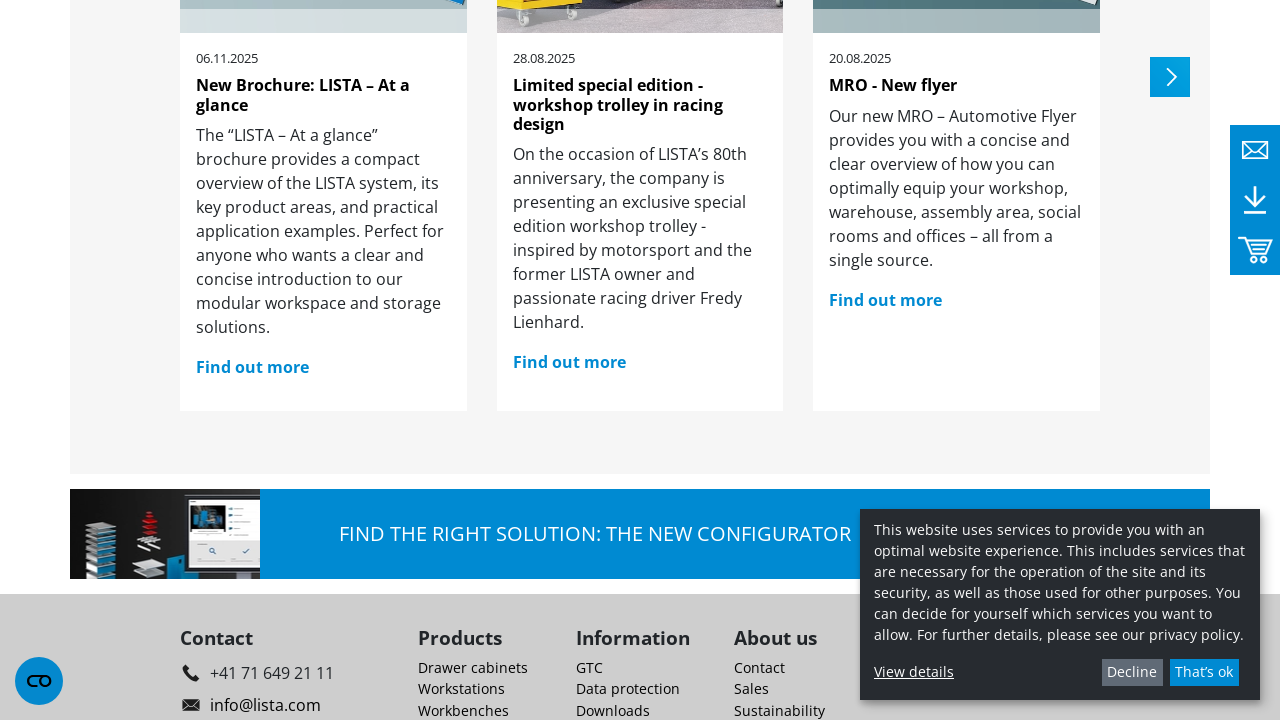

Extracted text from footer link 20: 'Universal shelving'
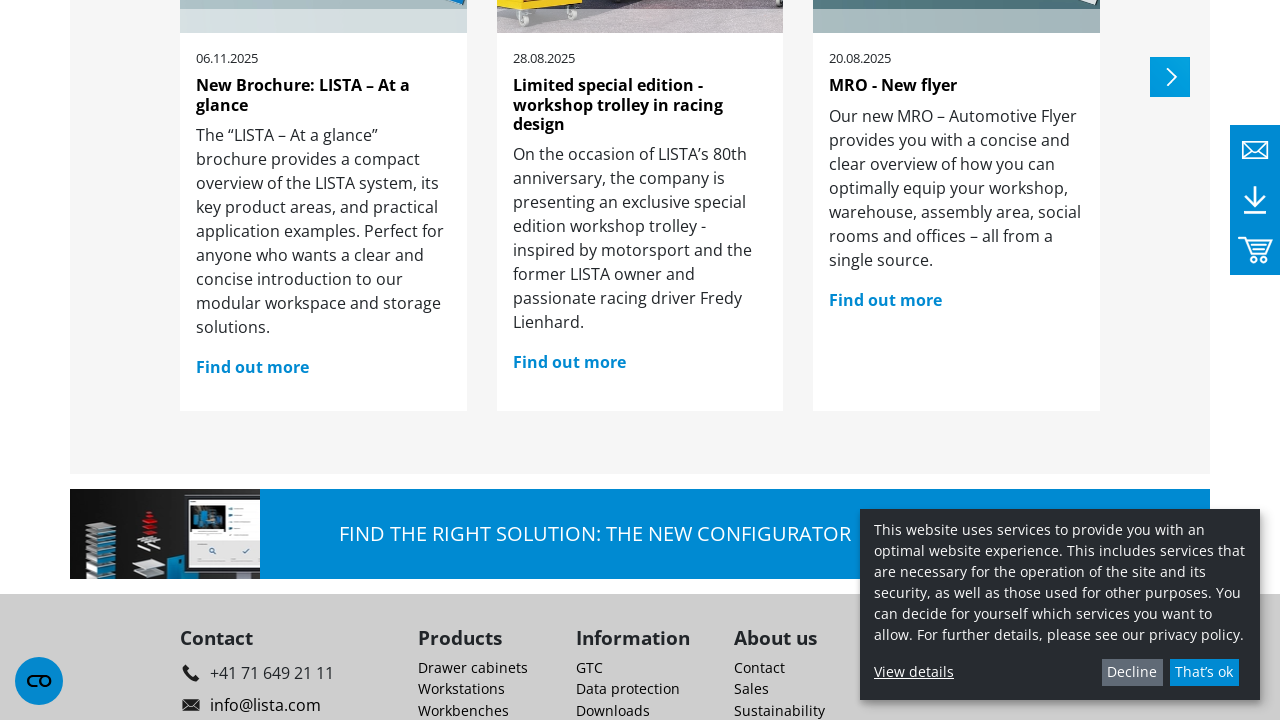

Extracted text from footer link 21: 'Heavy-duty pull-out shelving System'
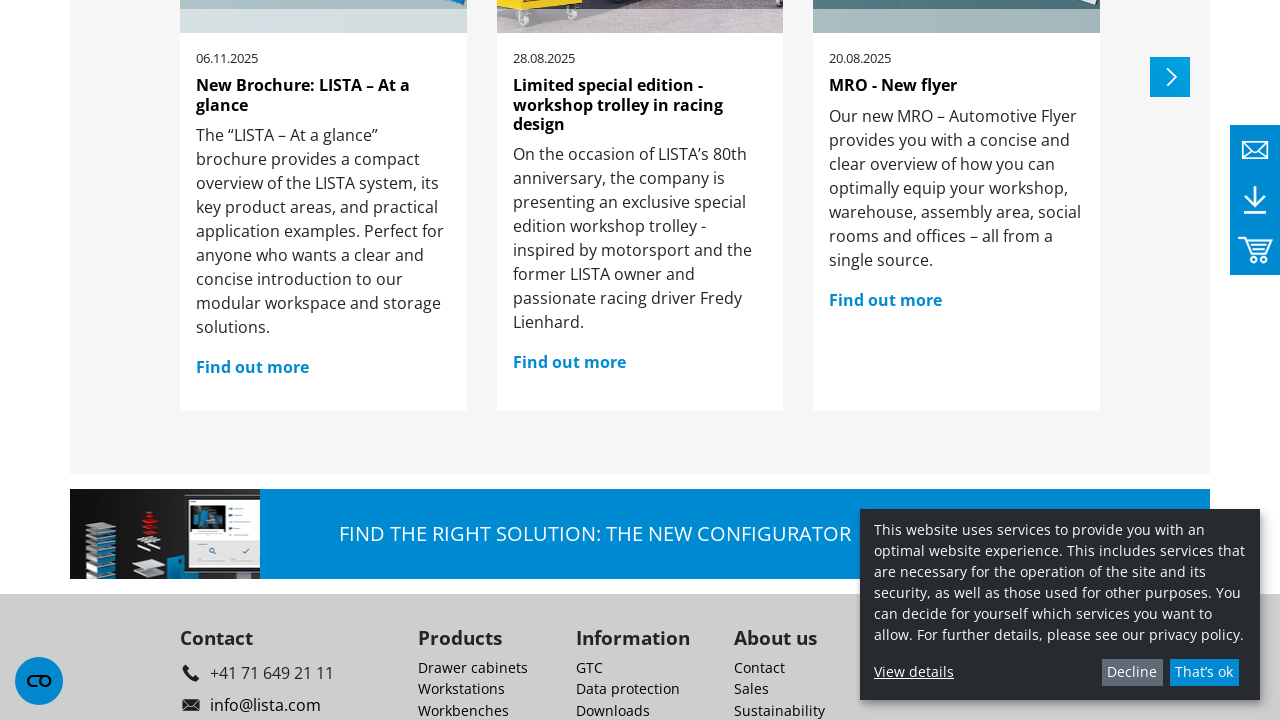

Extracted text from footer link 22: 'Drawer storage wall'
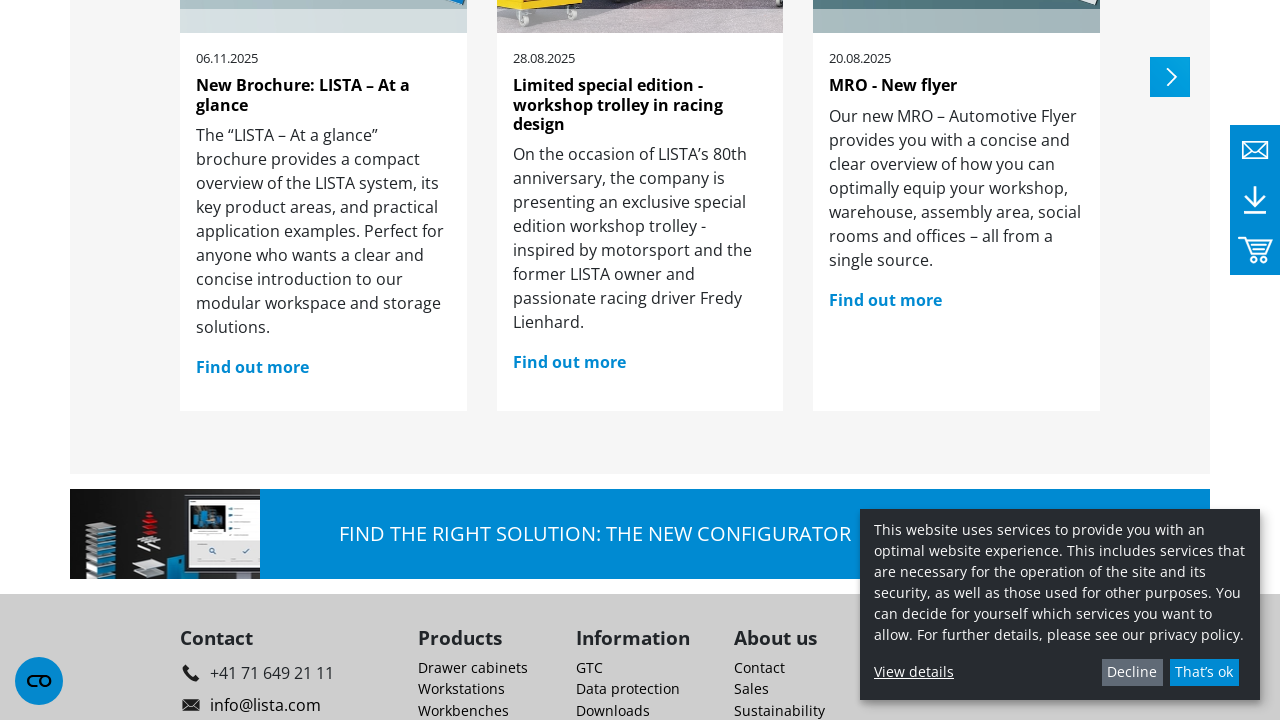

Extracted text from footer link 23: 'Heavy-duty drawer storage wall'
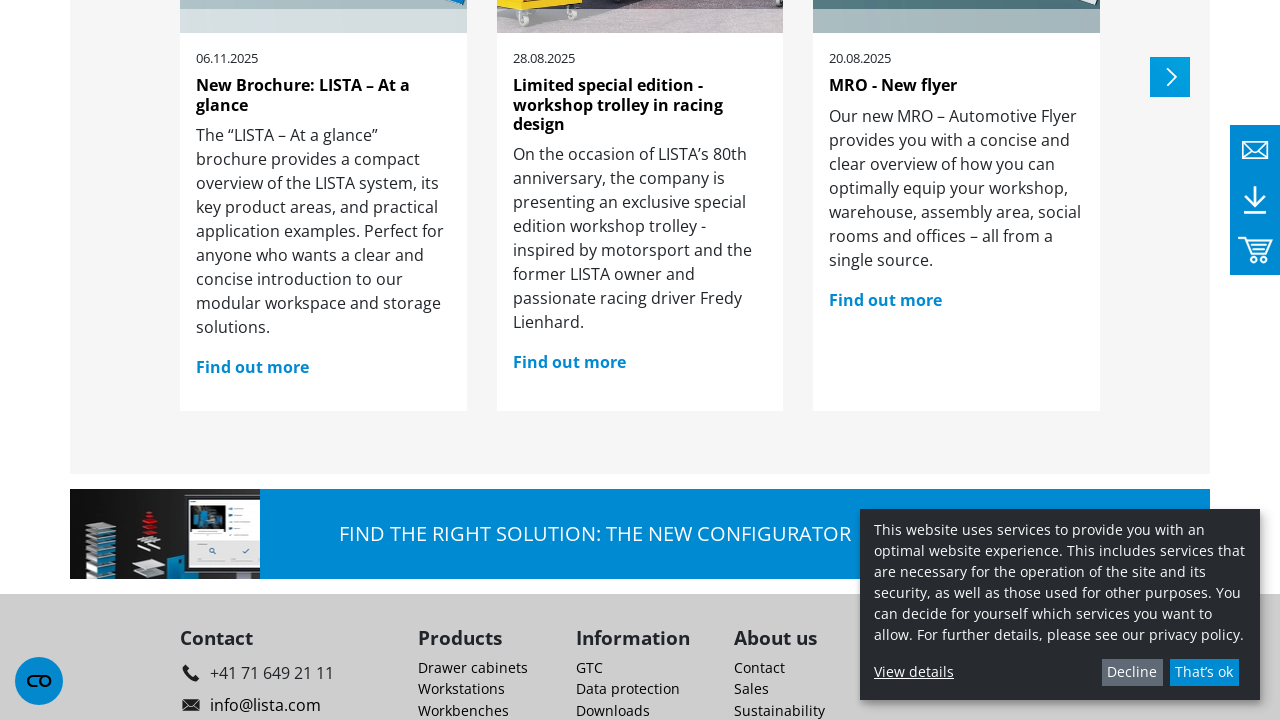

Extracted text from footer link 24: 'Individual Workstation'
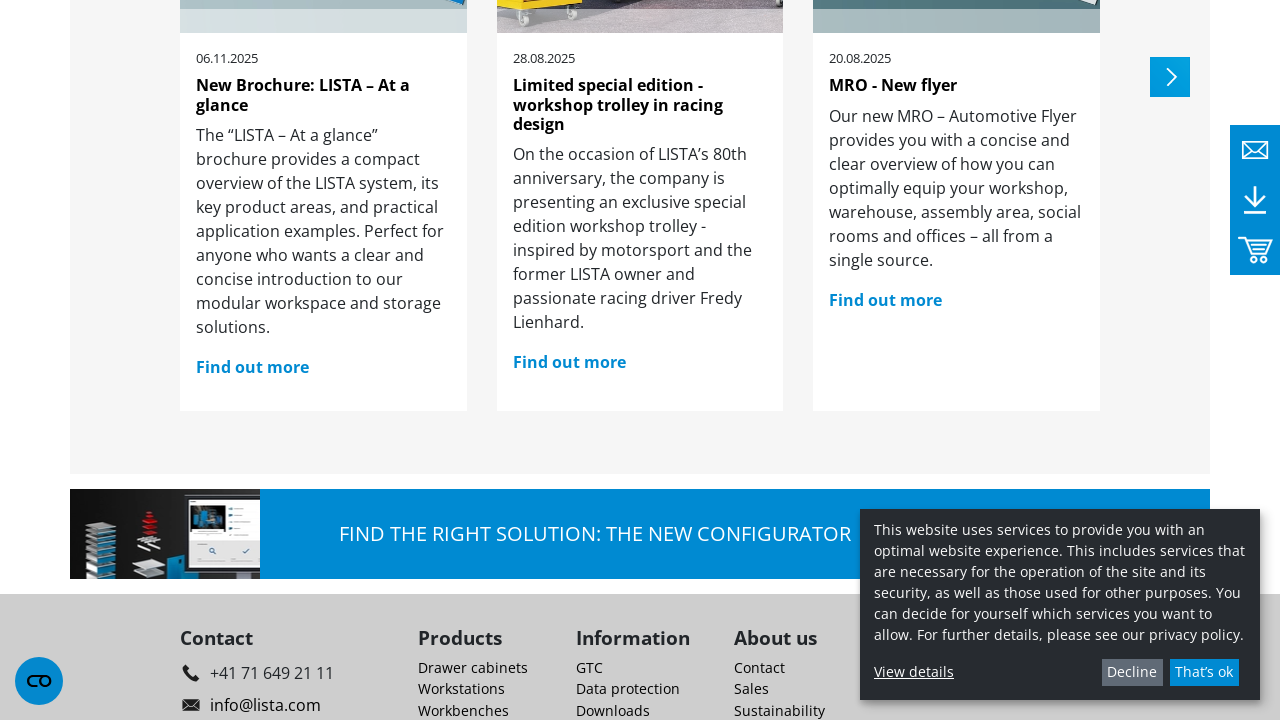

Extracted text from footer link 25: 'Assembly trolley'
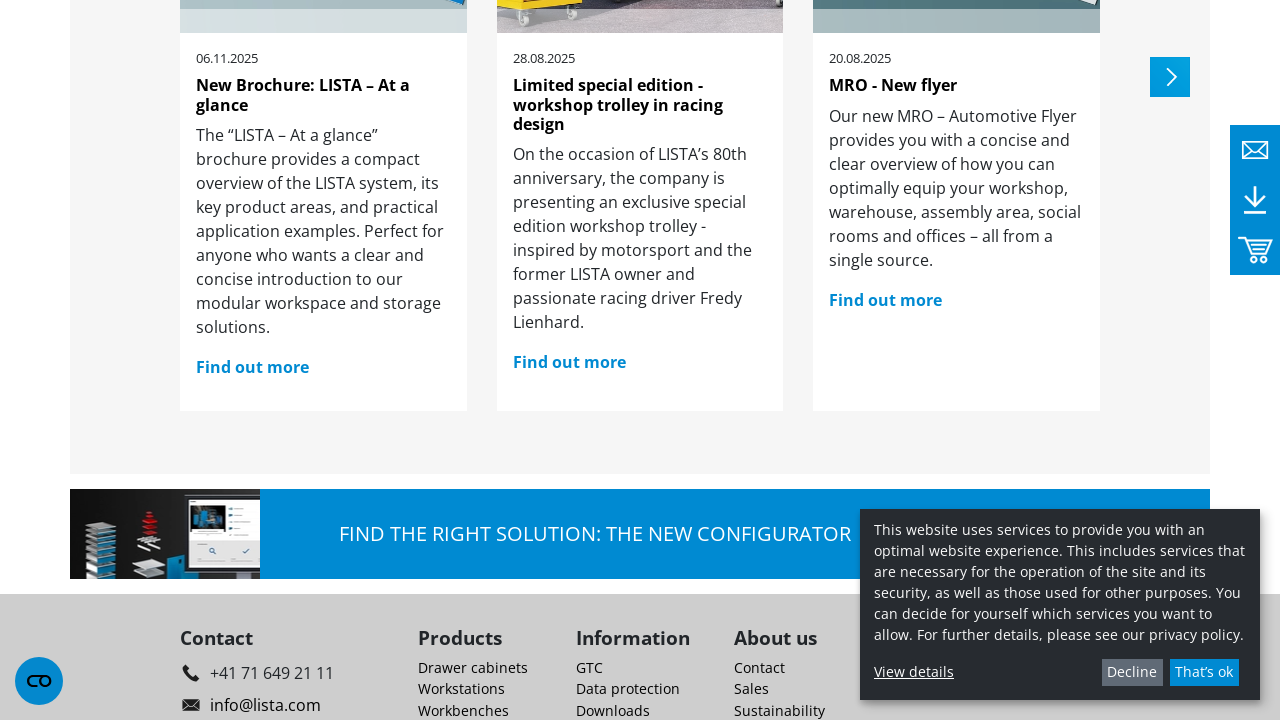

Extracted text from footer link 26: 'Universal superstructures'
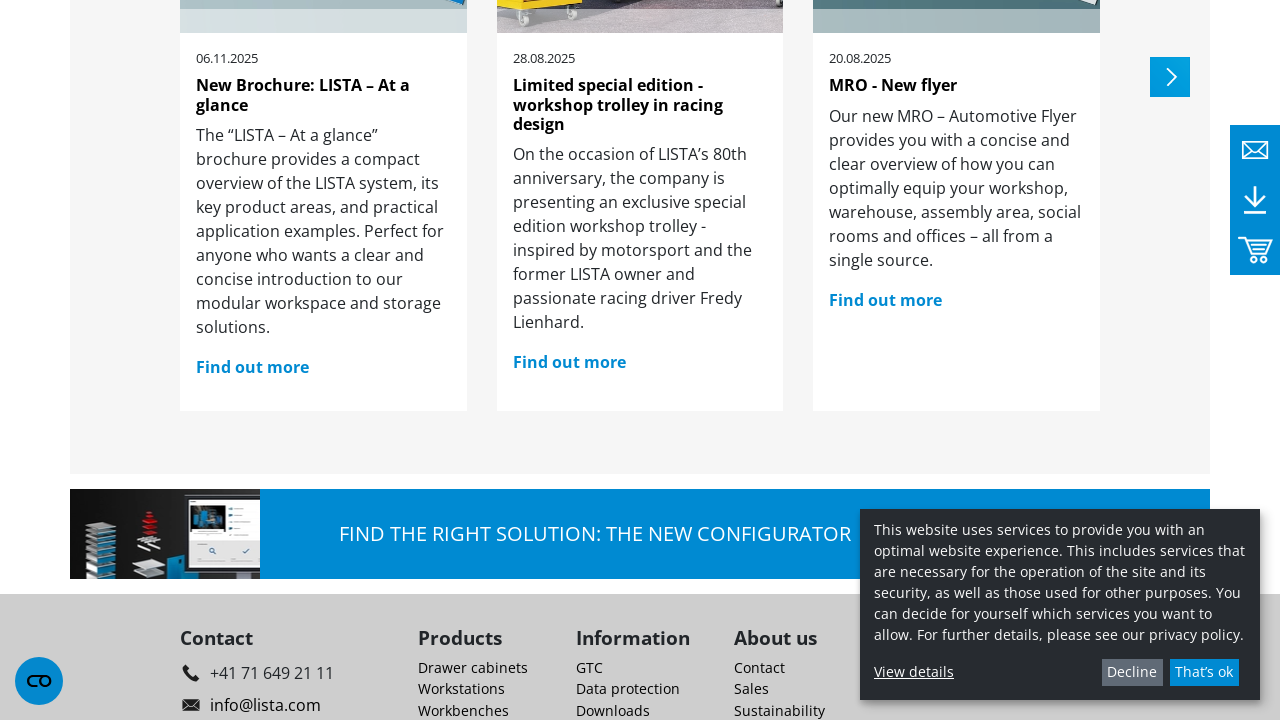

Extracted text from footer link 27: 'Test and inspection Workstation'
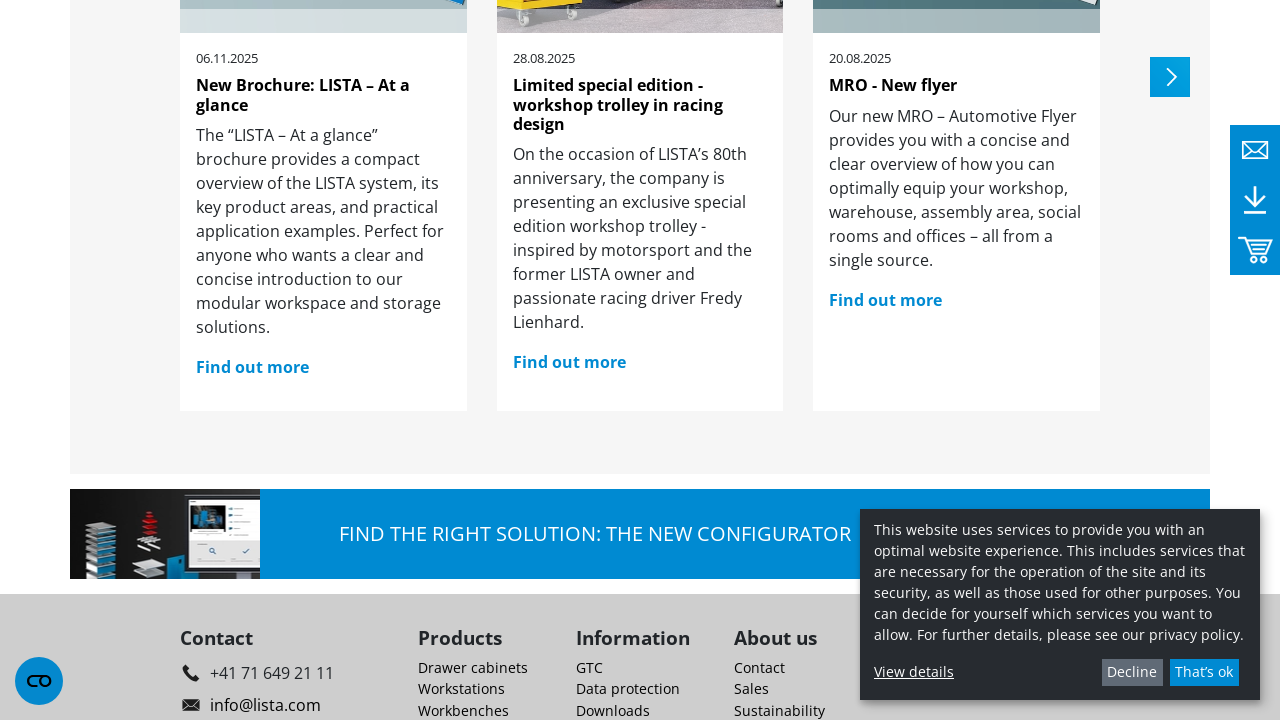

Extracted text from footer link 28: 'Storage container'
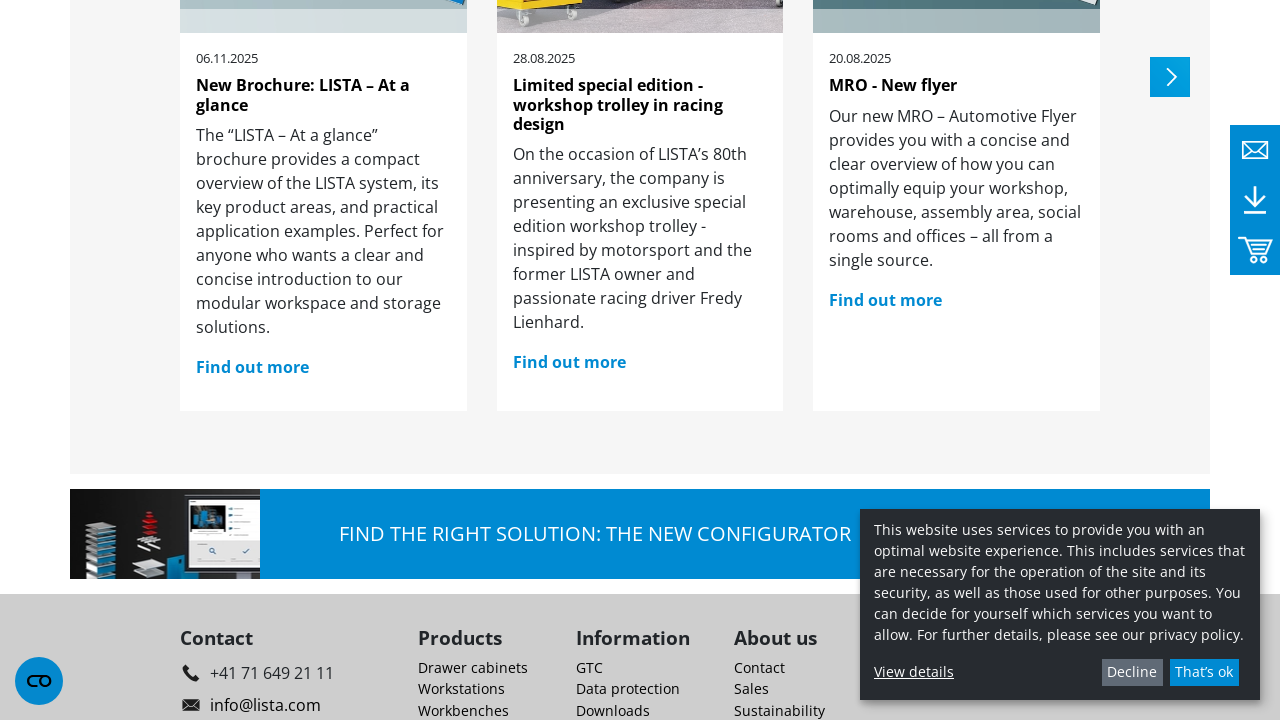

Extracted text from footer link 29: 'Perforated panels/keyhole hooks'
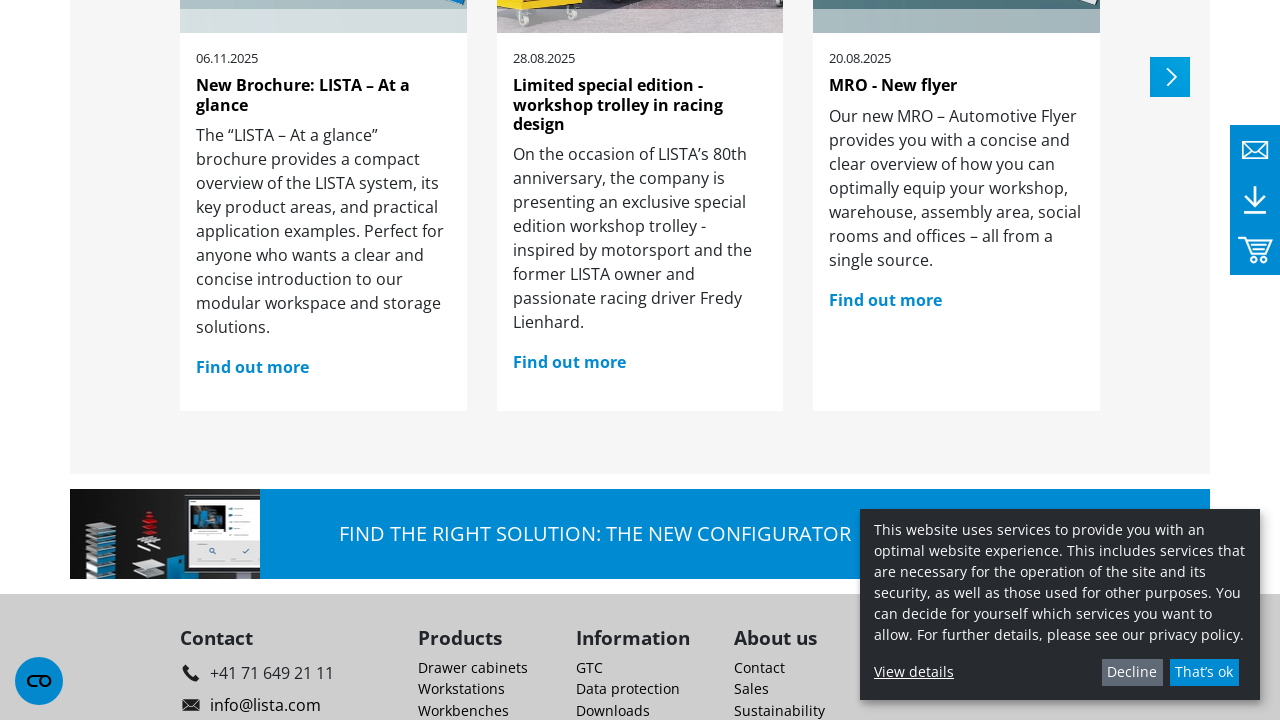

Extracted text from footer link 30: 'Plastic boxes'
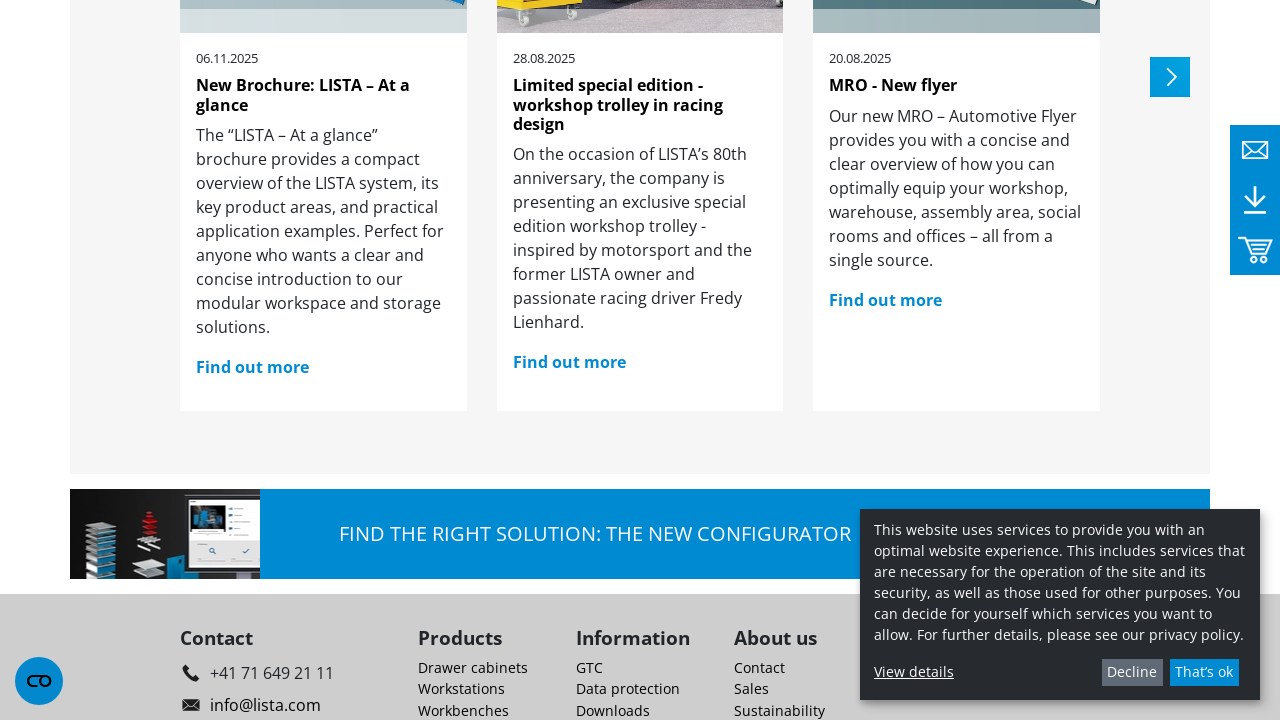

Extracted text from footer link 31: 'Dividers'
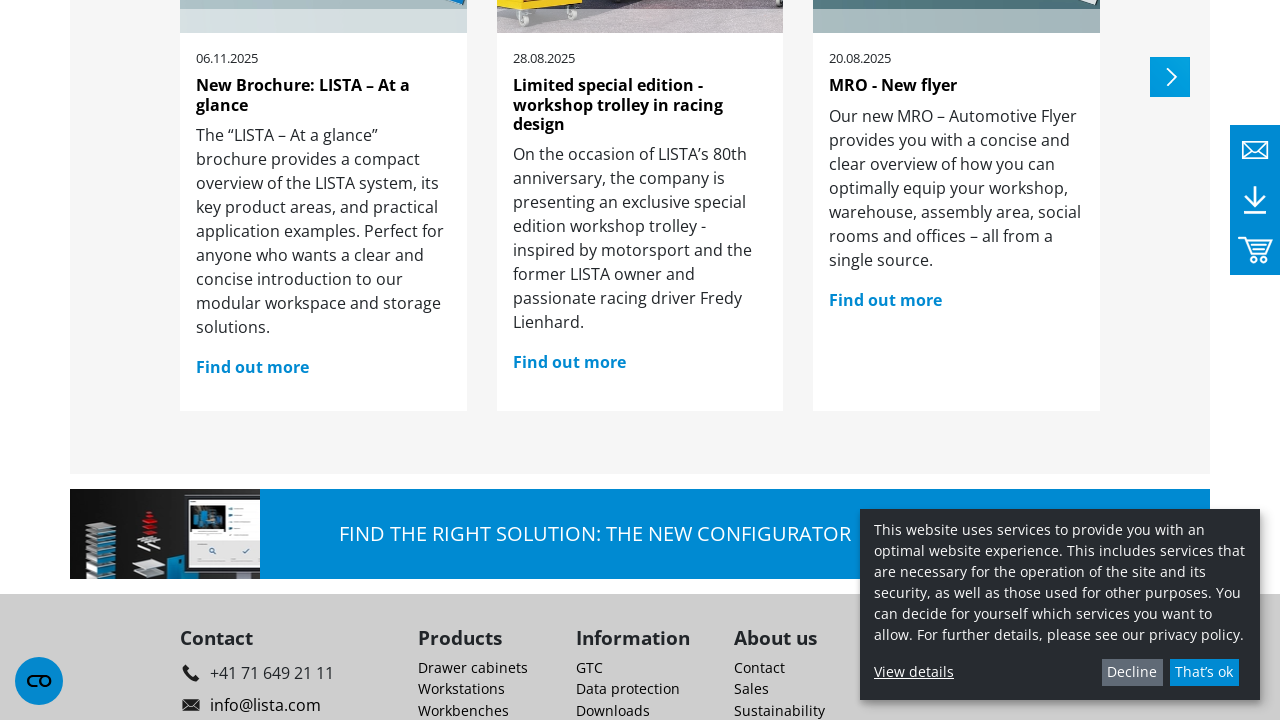

Extracted text from footer link 32: 'Troughs'
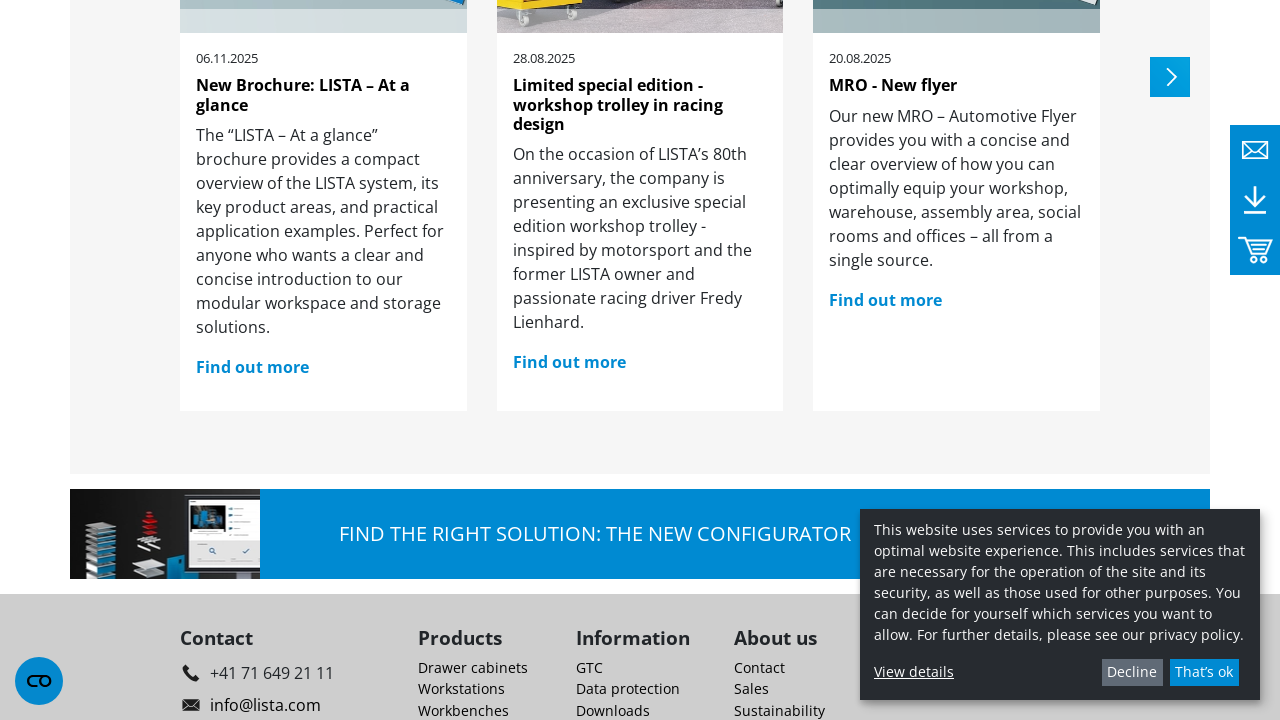

Extracted text from footer link 33: 'Slotted partitions'
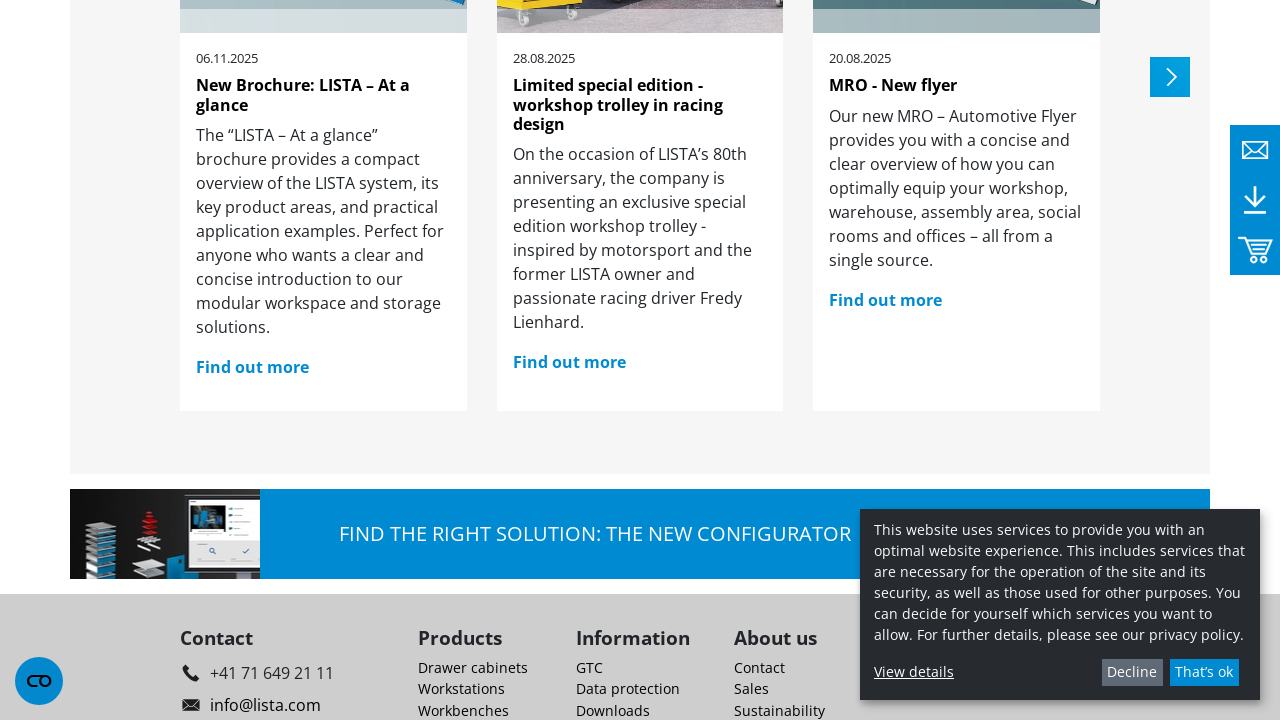

Extracted text from footer link 34: 'Dividers'
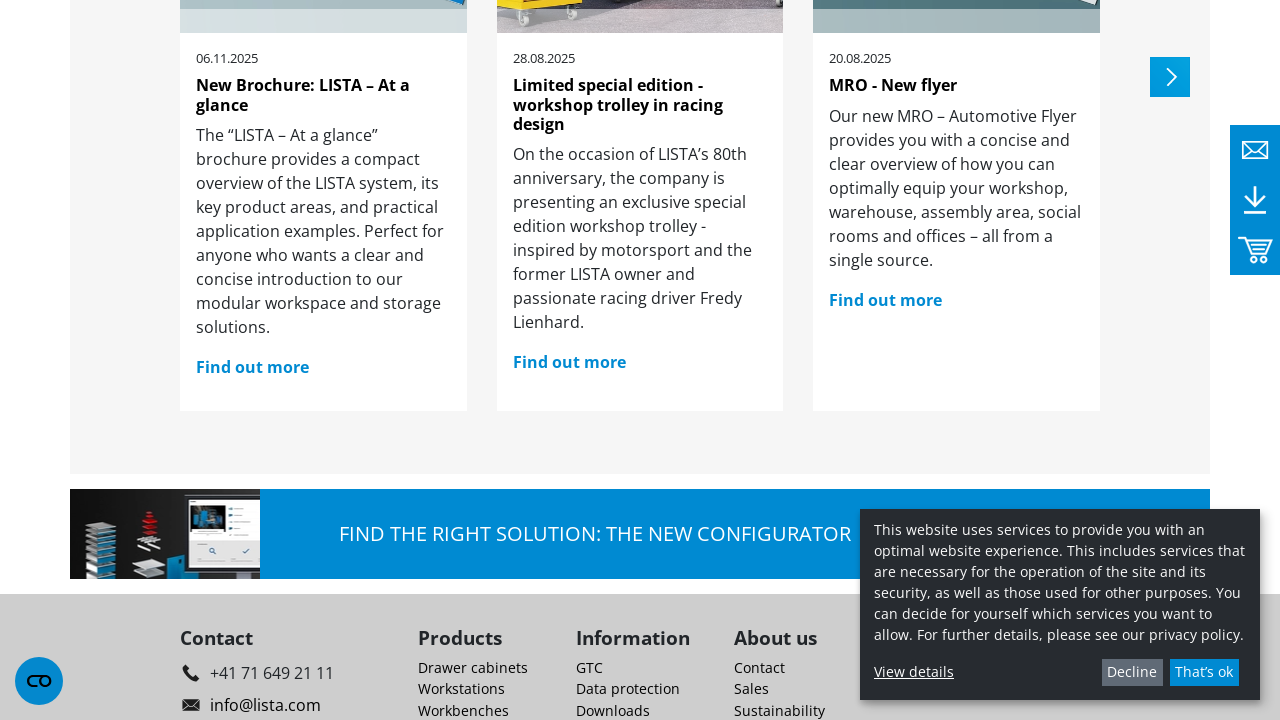

Extracted text from footer link 35: 'Holding Pins'
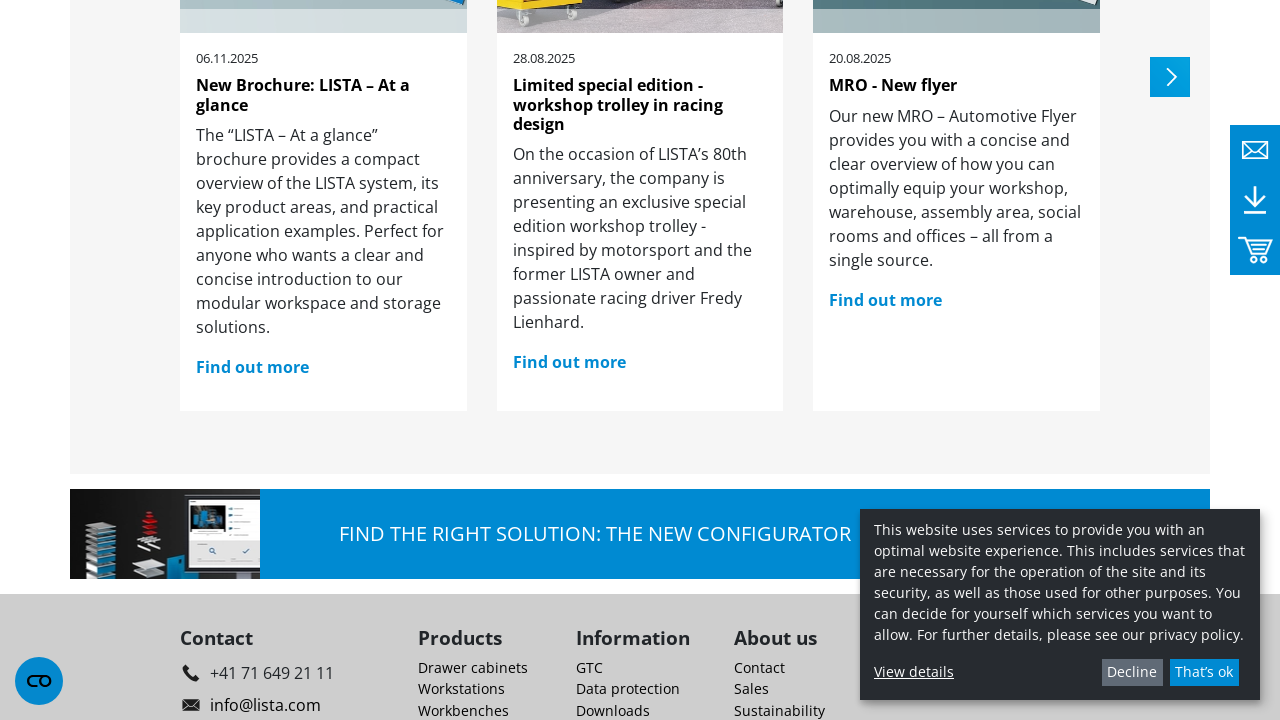

Extracted text from footer link 36: 'Anti-slide mats'
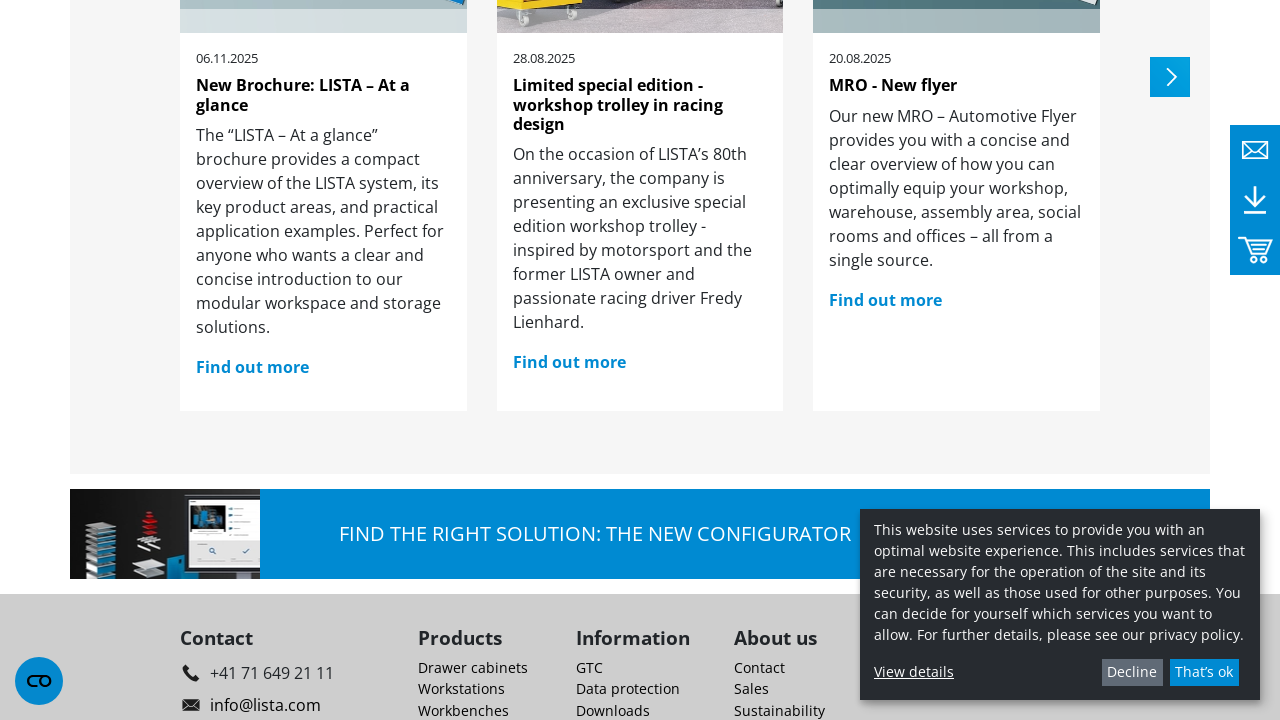

Extracted text from footer link 37: 'Foam inserts'
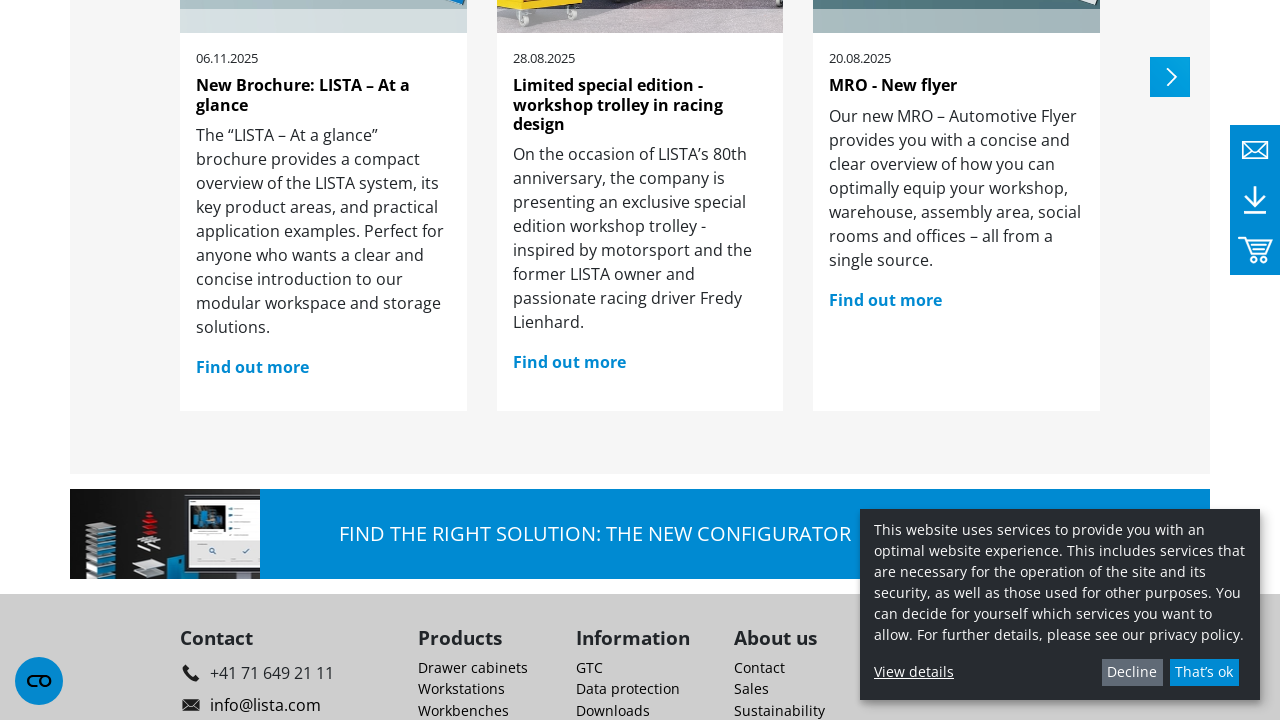

Extracted text from footer link 38: 'NC tool holders'
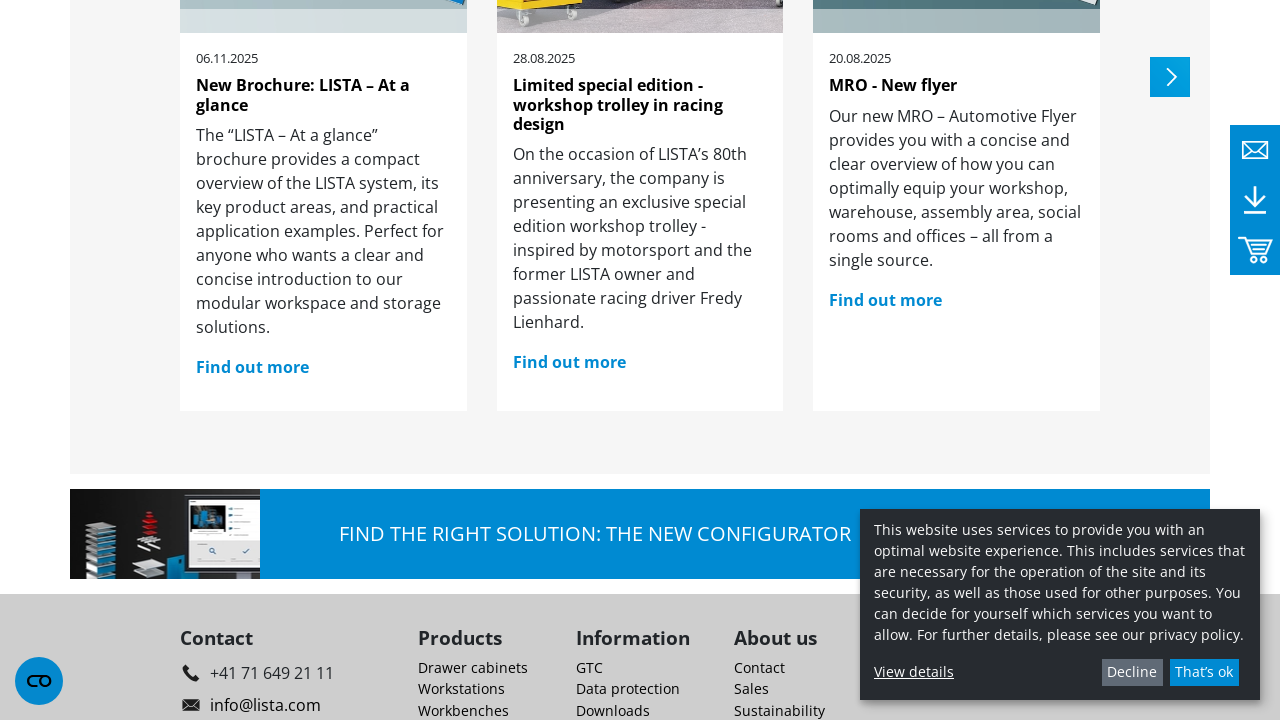

Extracted text from footer link 39: 'NC transport unit'
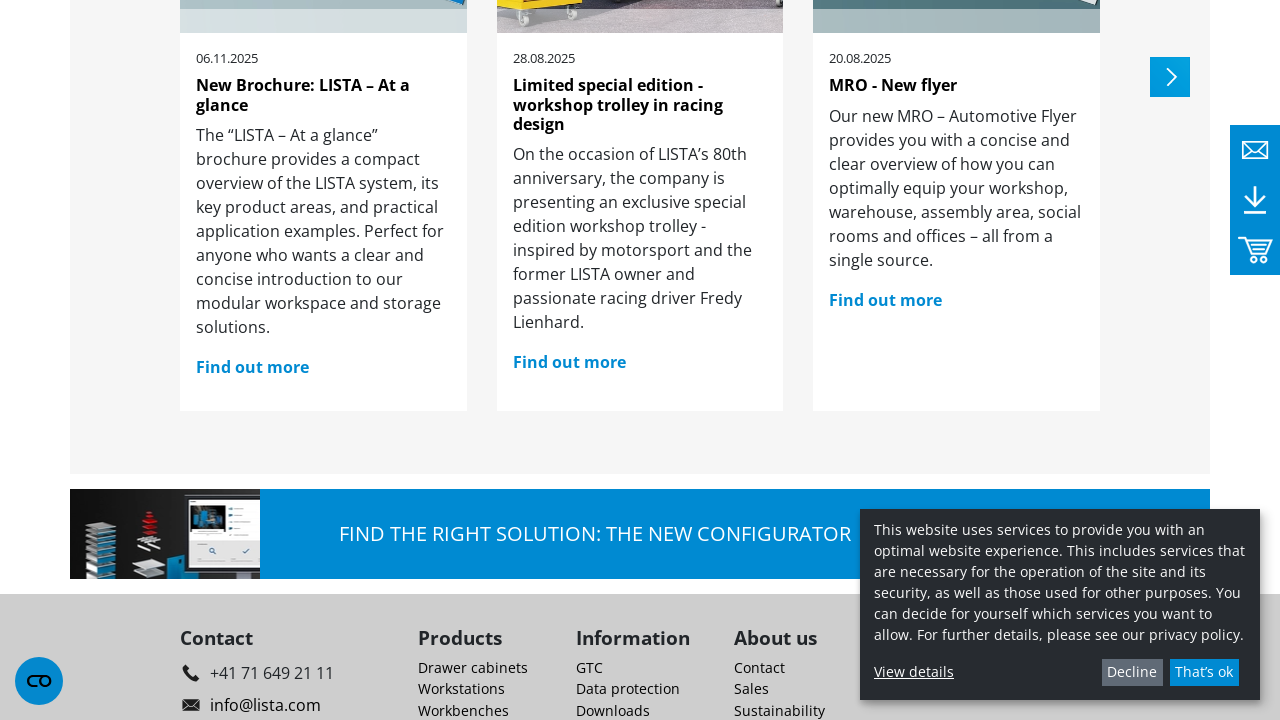

Extracted text from footer link 40: 'NC cabinet with roller shutter'
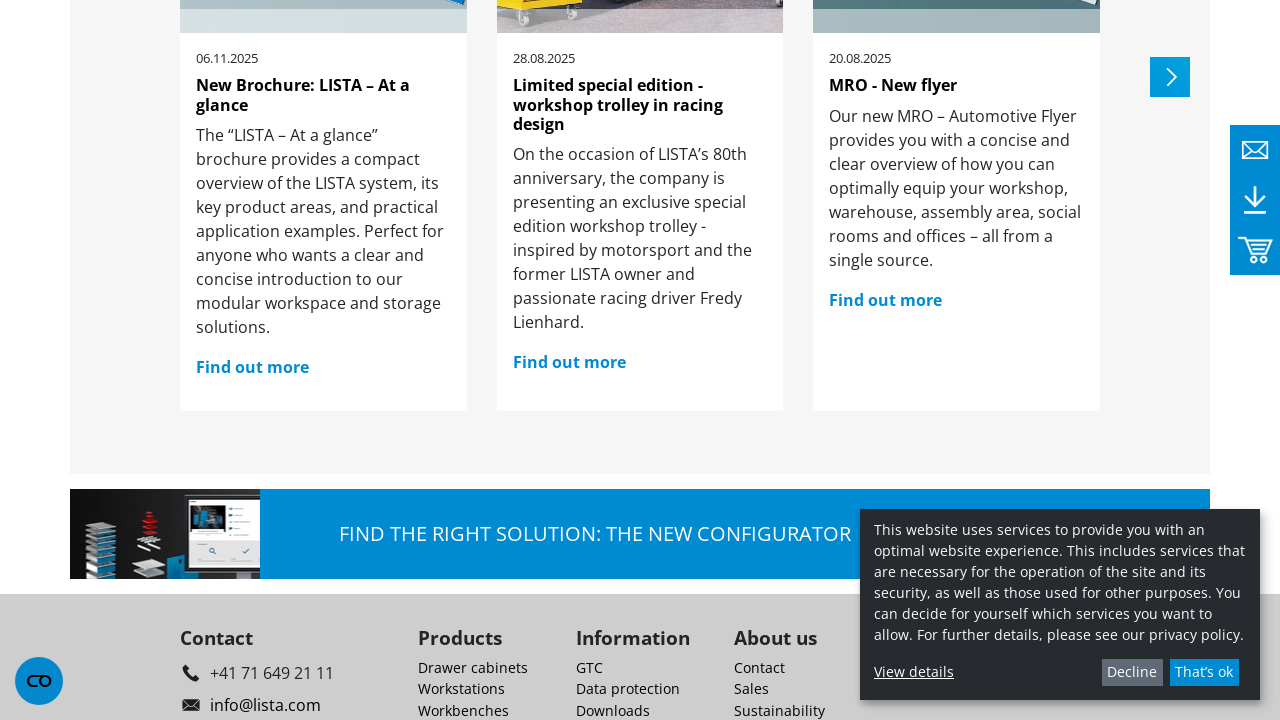

Extracted text from footer link 41: 'NC bench stand'
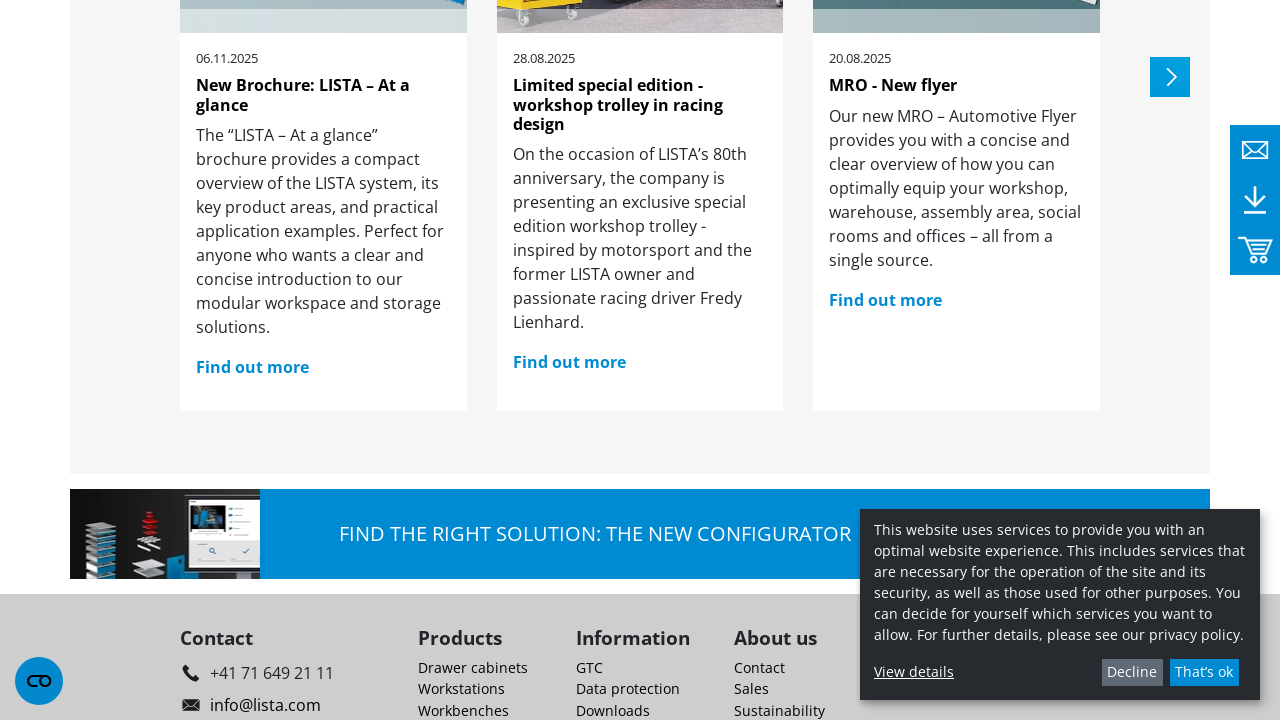

Extracted text from footer link 42: 'Automotive MRO'
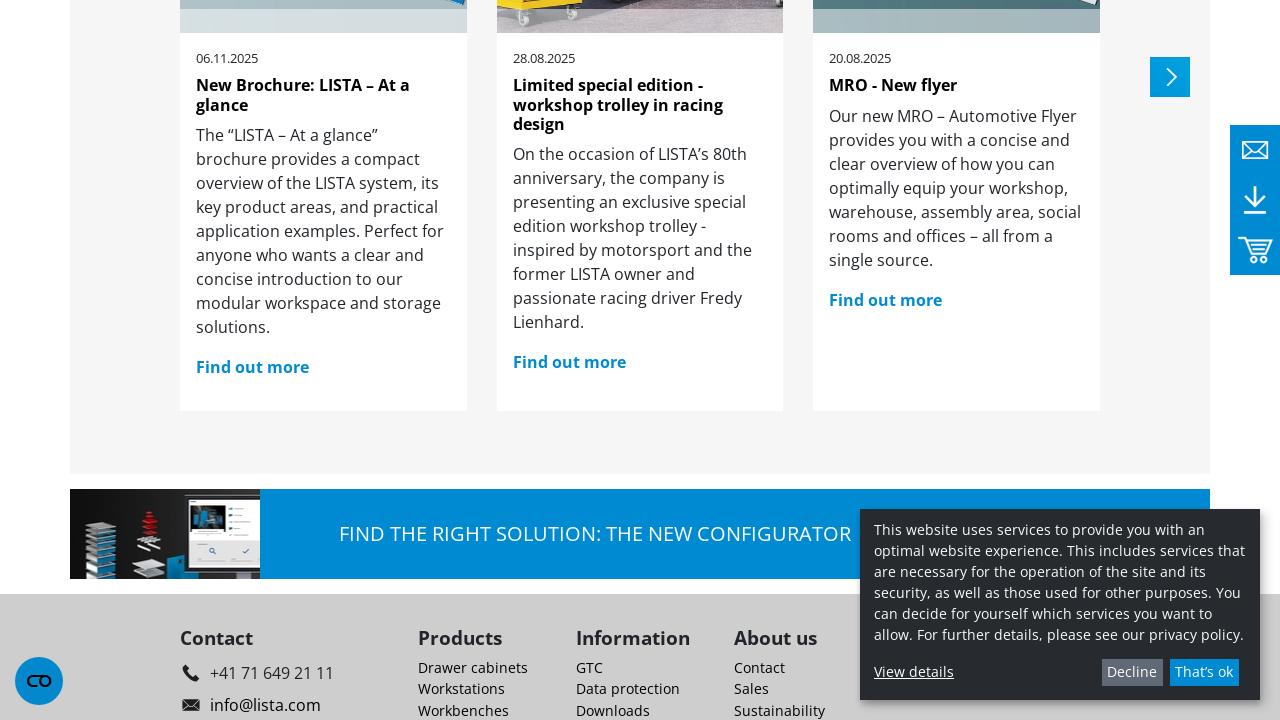

Extracted text from footer link 43: 'Labelling'
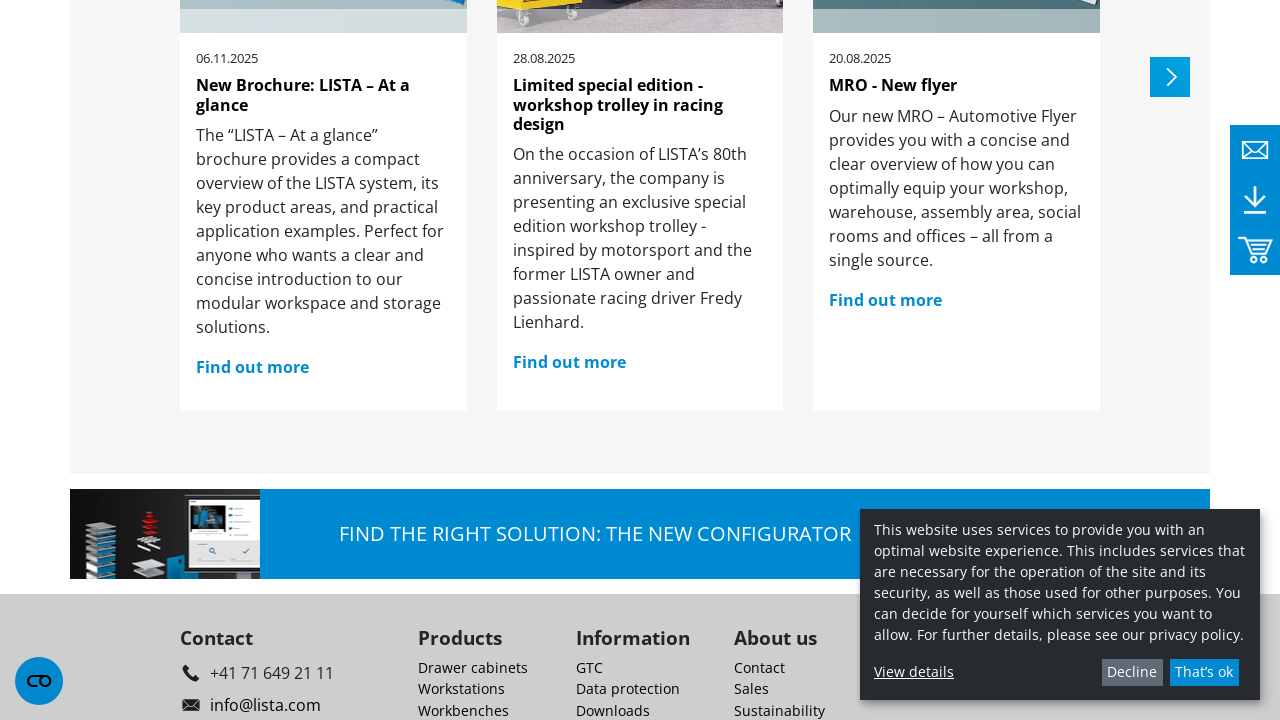

Extracted text from footer link 44: 'Workspace Equipment'
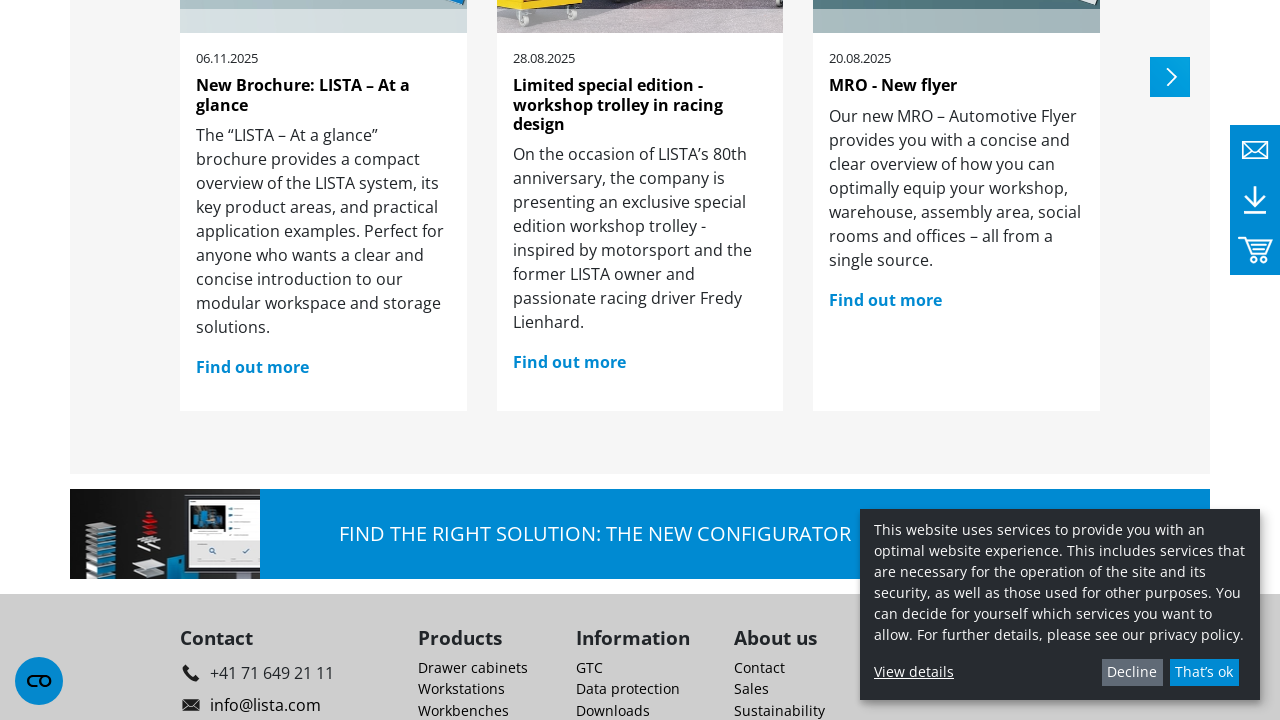

Extracted text from footer link 45: 'ESD Solutions'
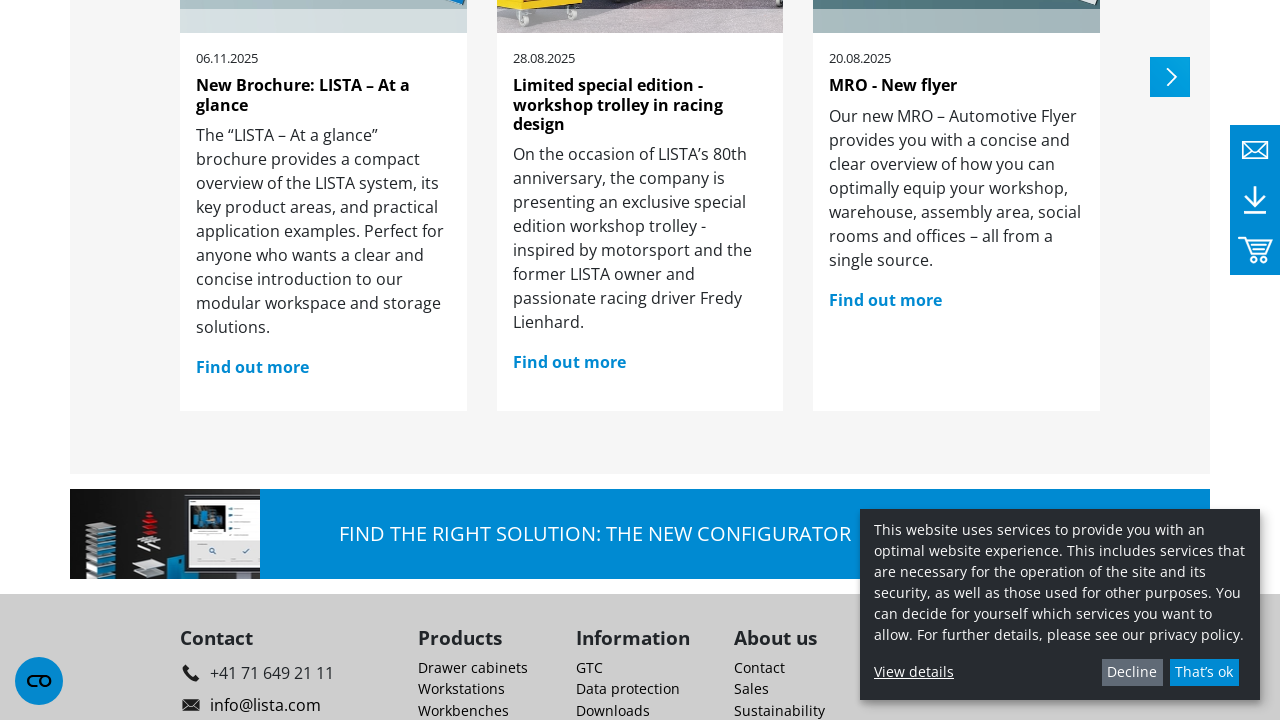

Extracted text from footer link 46: 'Healthcare'
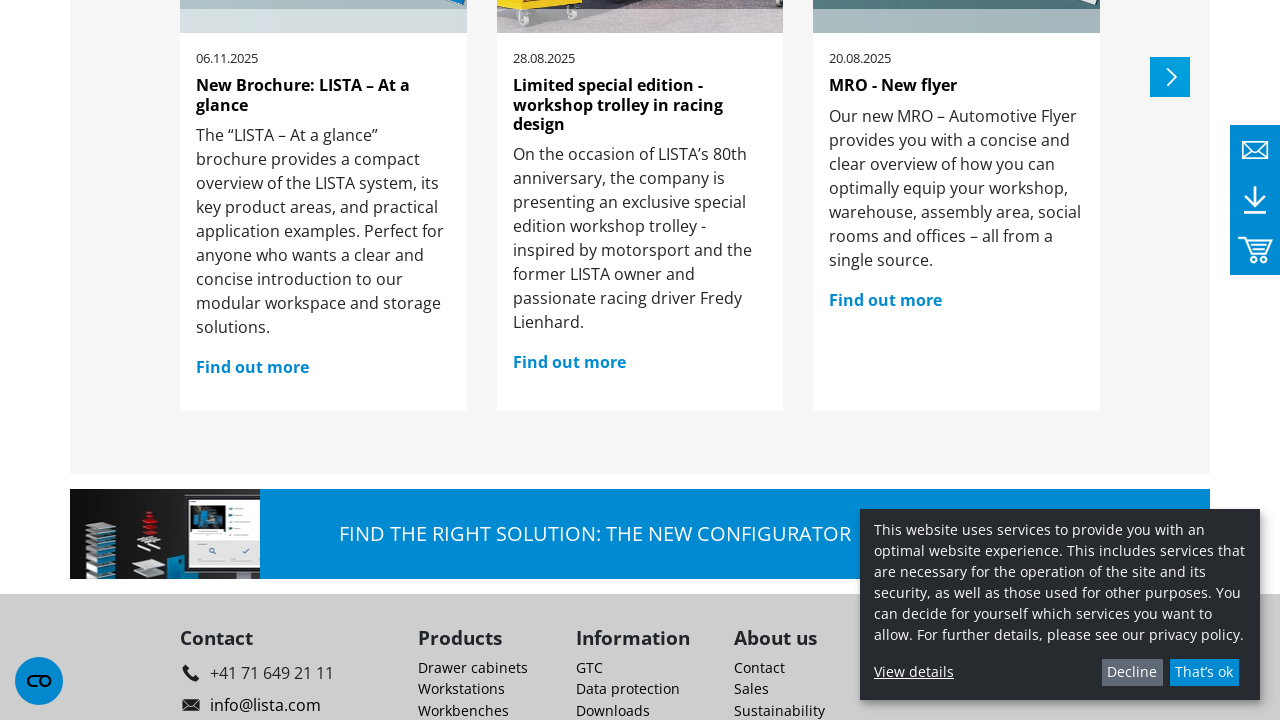

Extracted text from footer link 47: 'Storage furnishing'
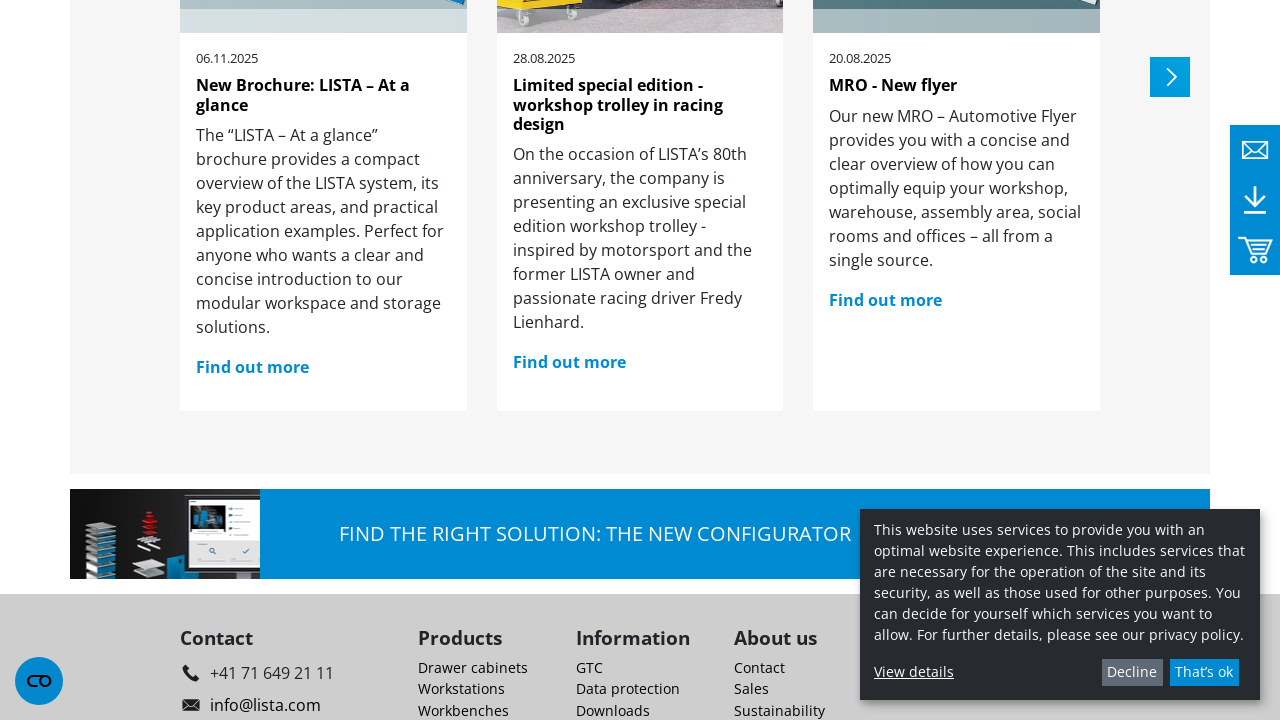

Extracted text from footer link 48: 'Storage lift'
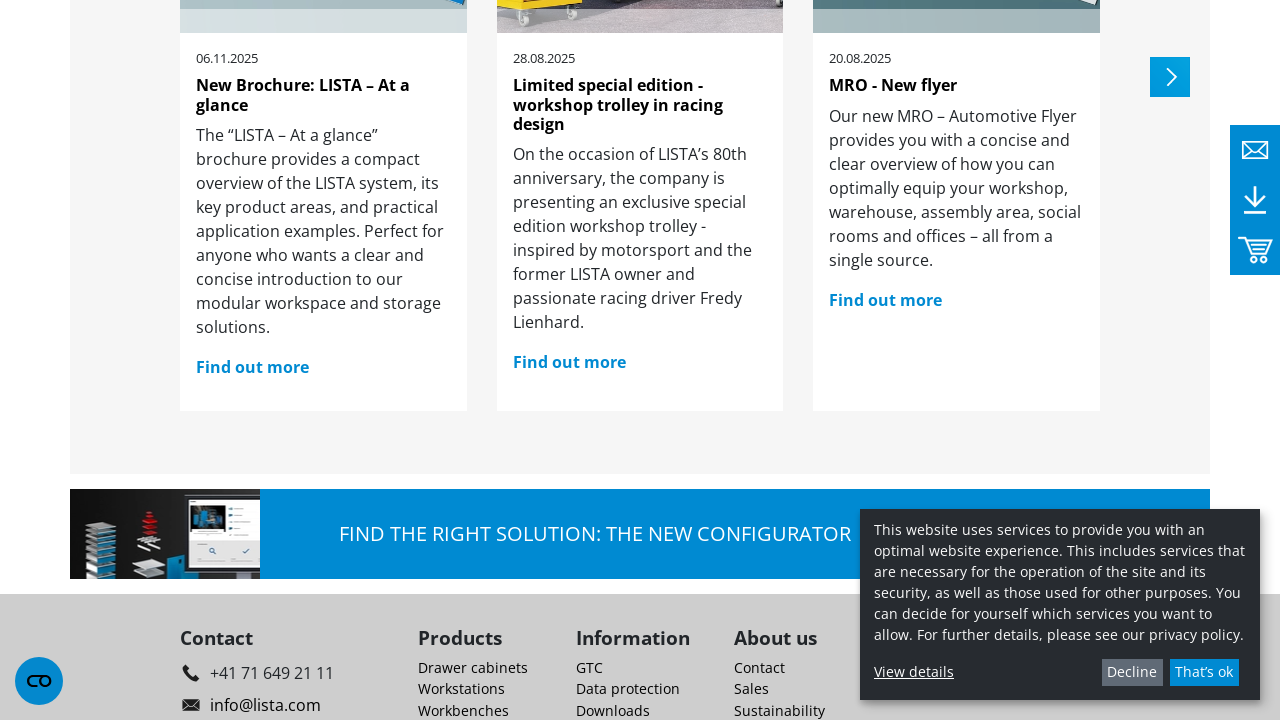

Extracted text from footer link 49: 'Military Equipment'
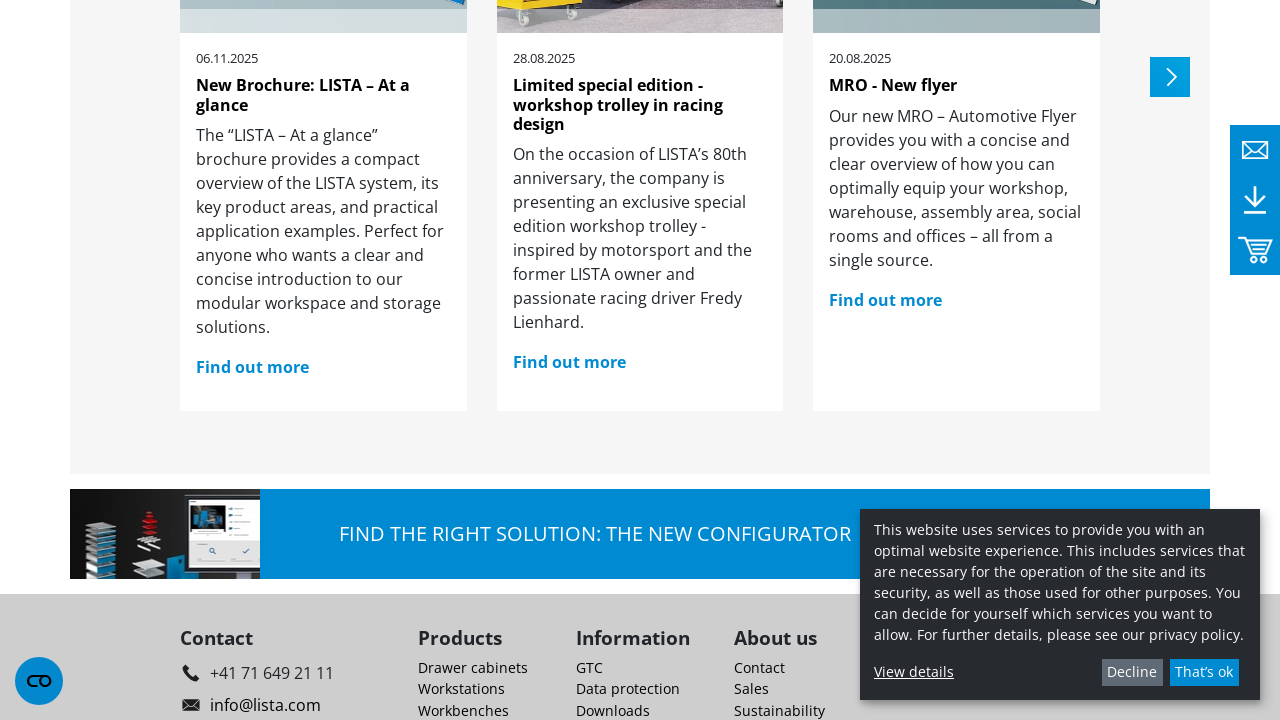

Extracted text from footer link 50: 'RFID'
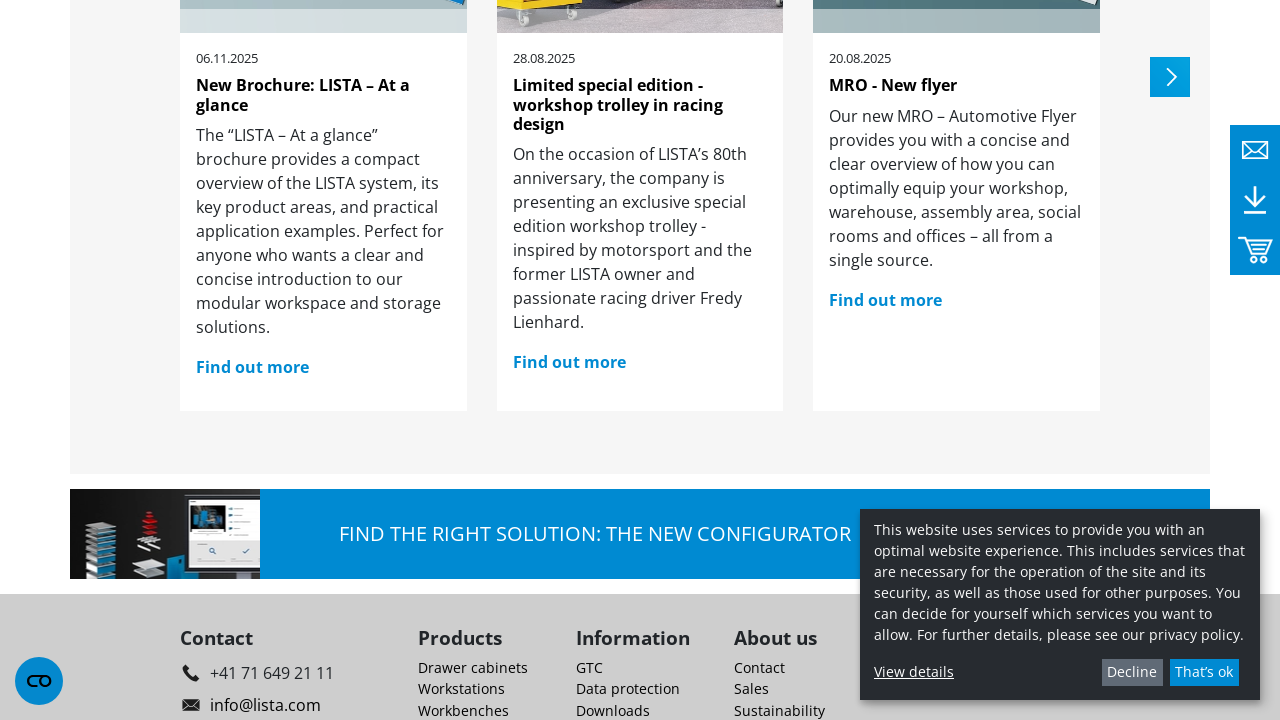

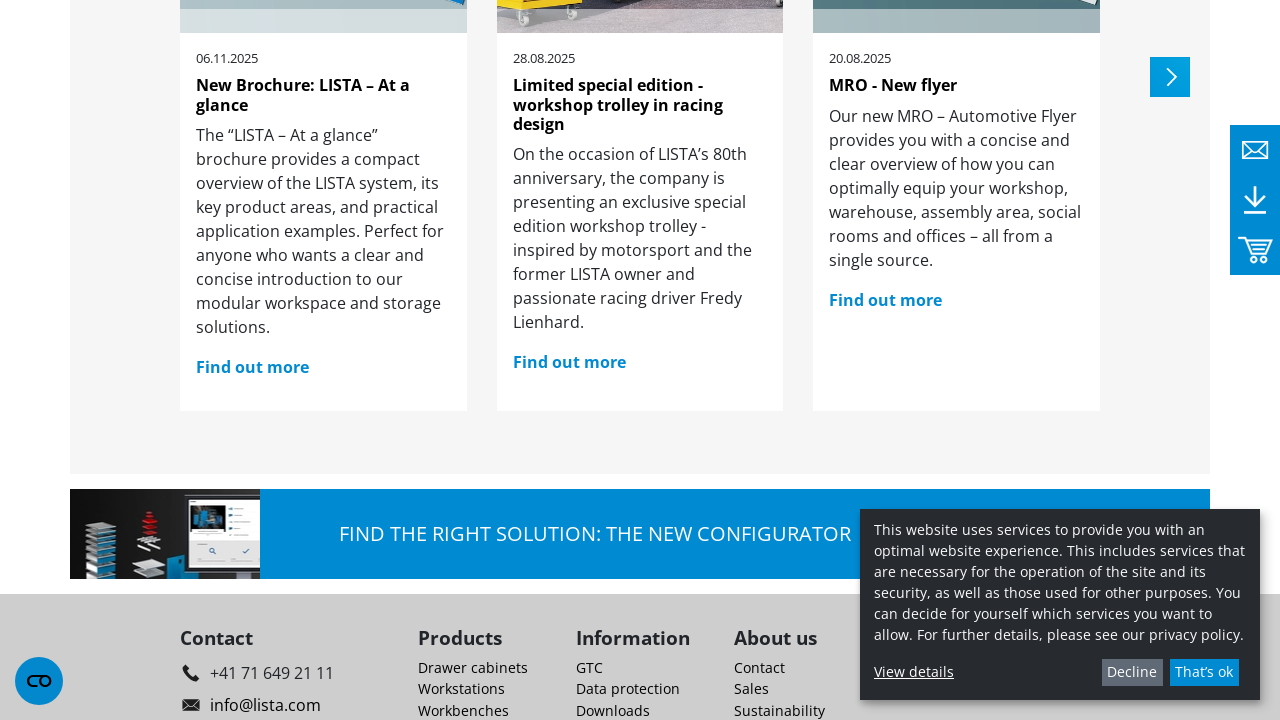